Navigates to a product listing page on farpost.ru, opens the first few item links in new tabs, views each item page, then closes the tabs and returns to the main listing.

Starting URL: https://www.farpost.ru/vladivostok/service/construction/guard/+/Системы+видеонаблюдения/

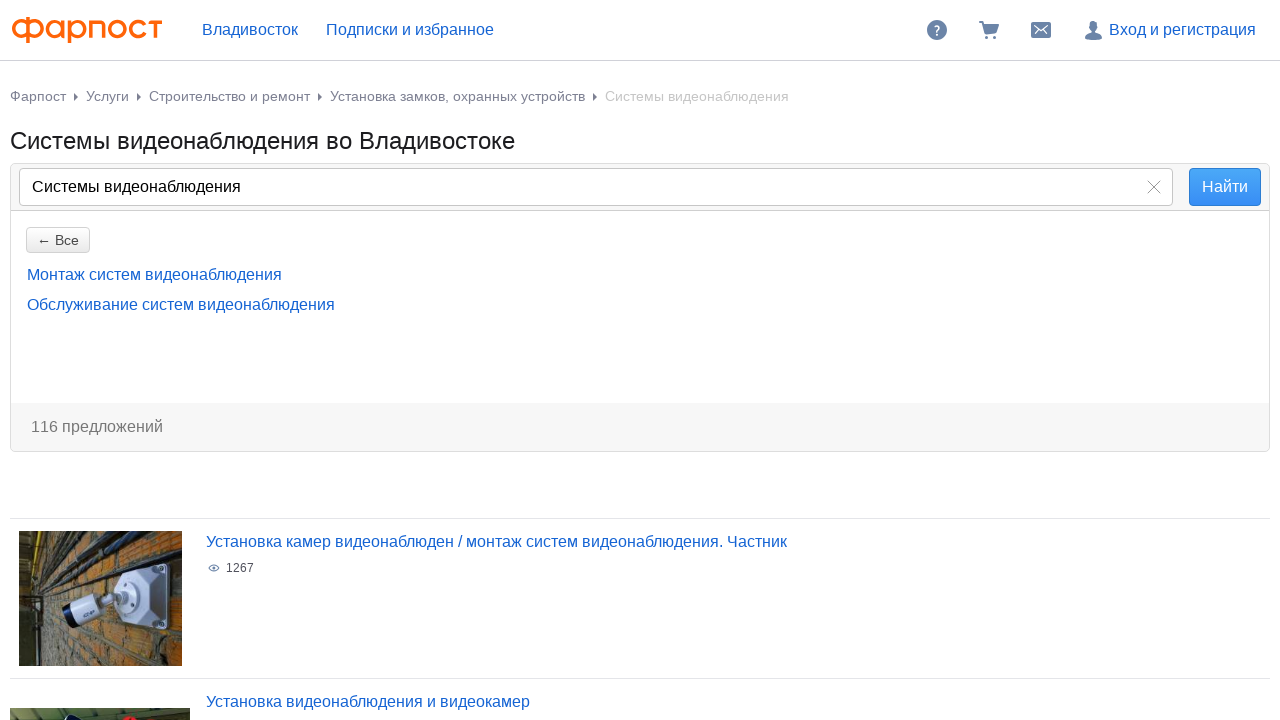

Waited for item listing page to load
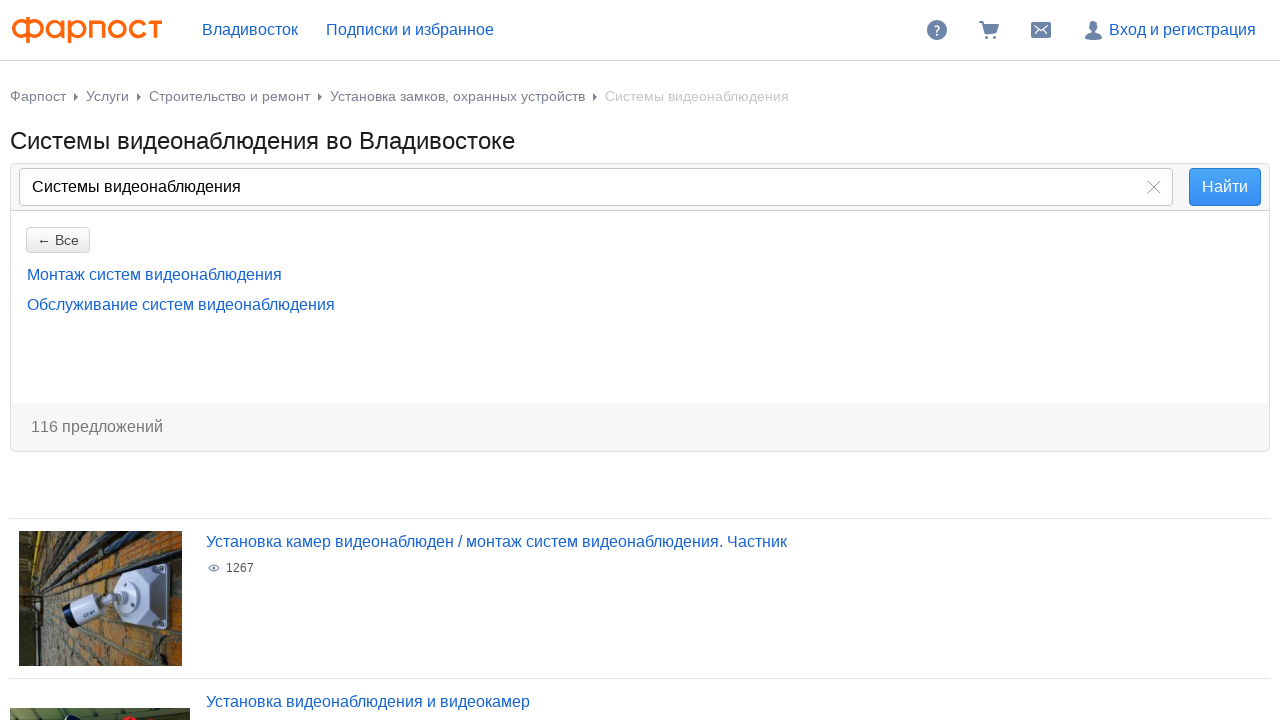

Retrieved first 10 item links from listing page
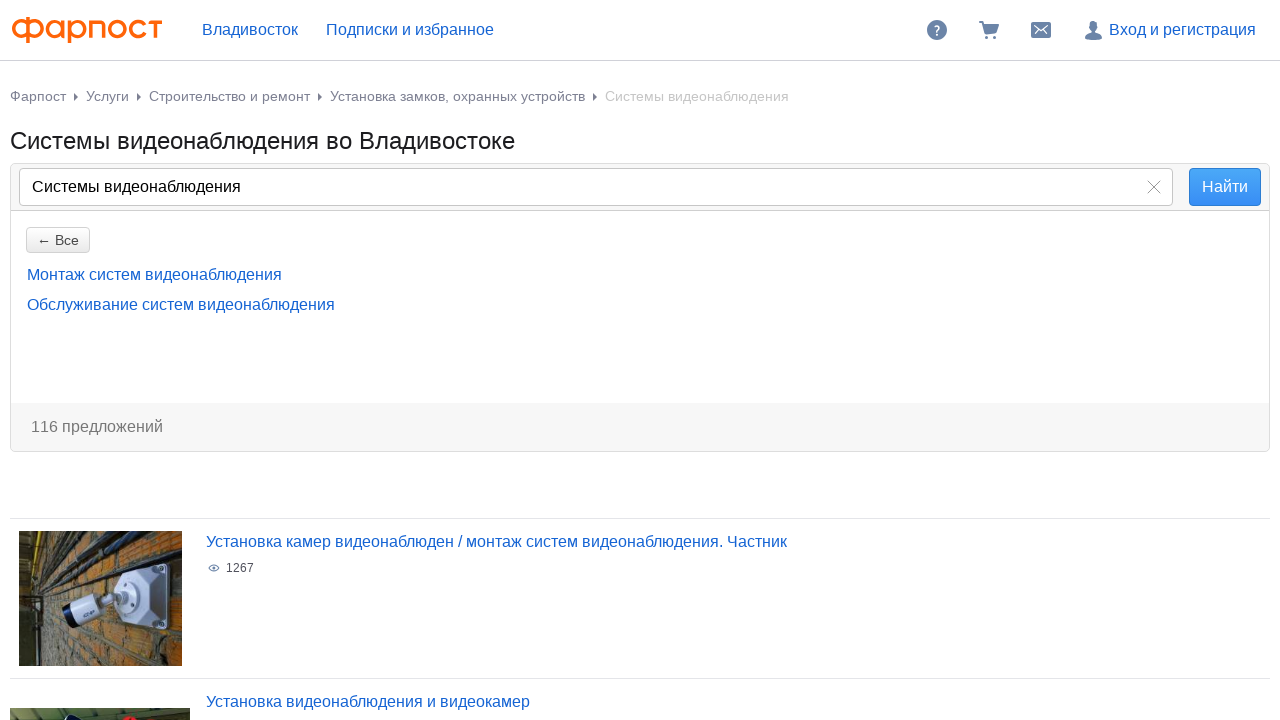

Extracted URLs from item links
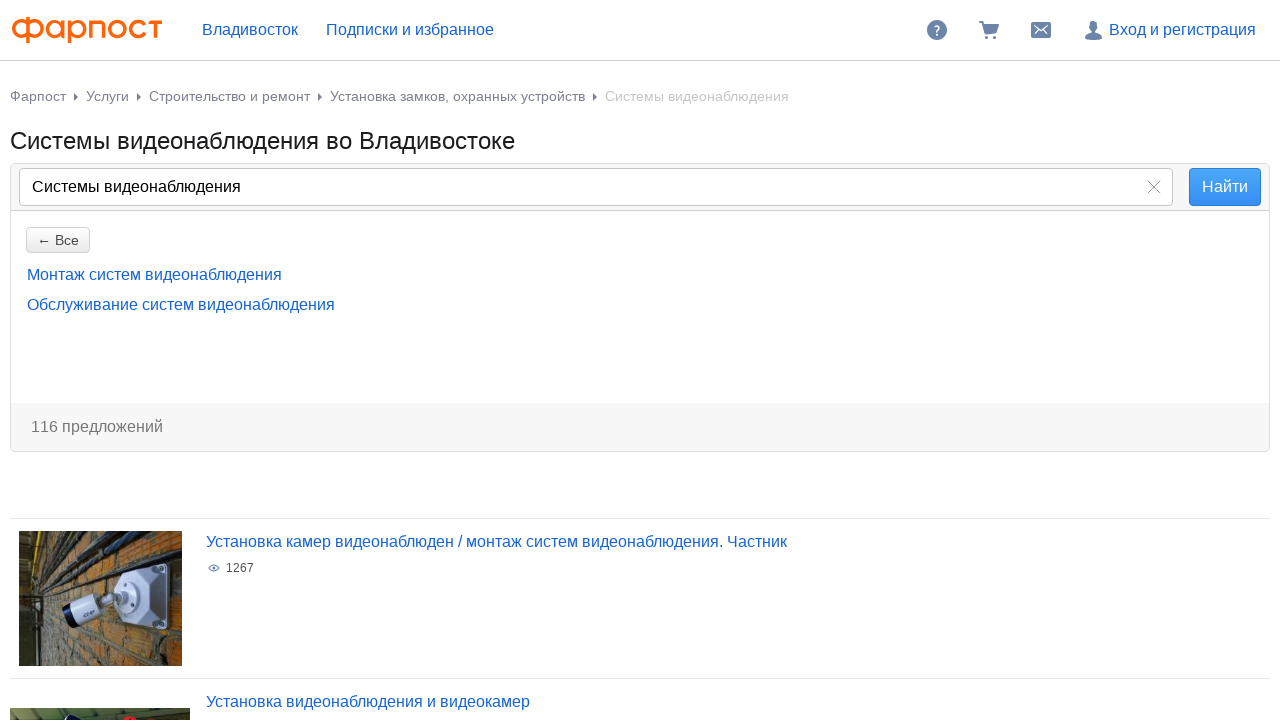

Opened new tab for item
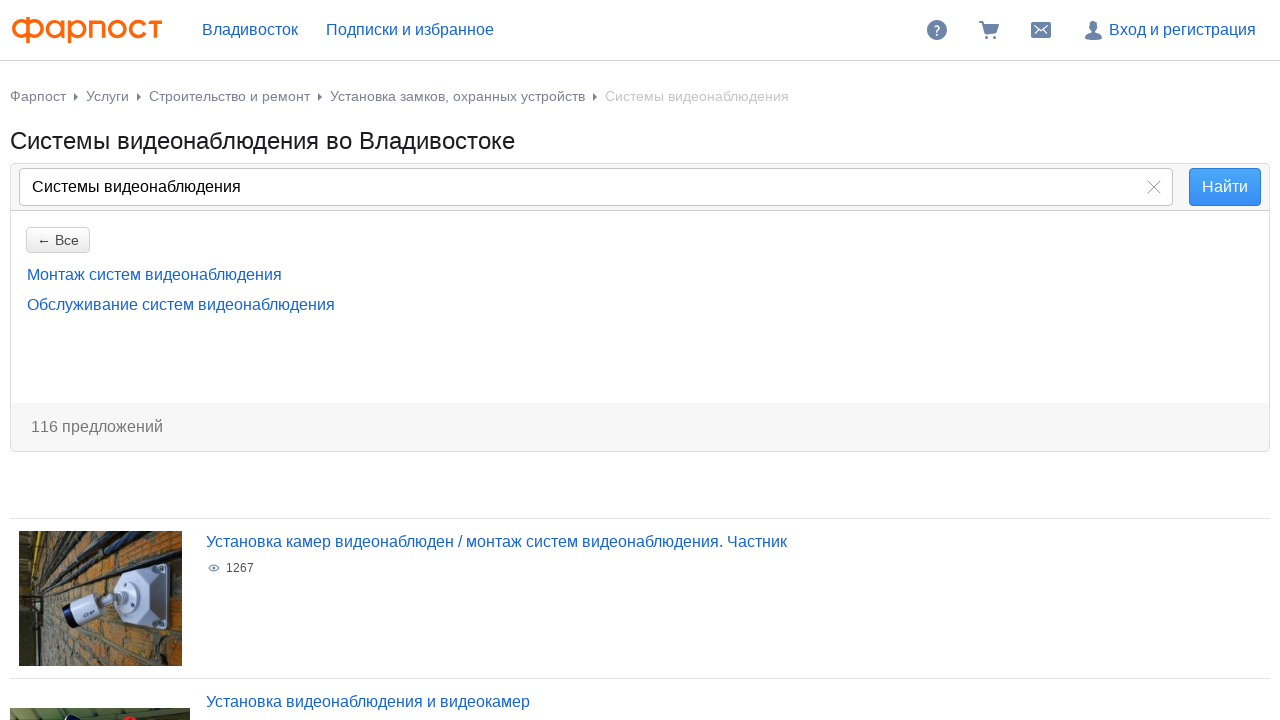

Navigated to item page: /vladivostok/service/construction/guard/ustanovka-kamer-videonabljuden-montazh-sistem-videonabljudenija-chastnik-108531003.html
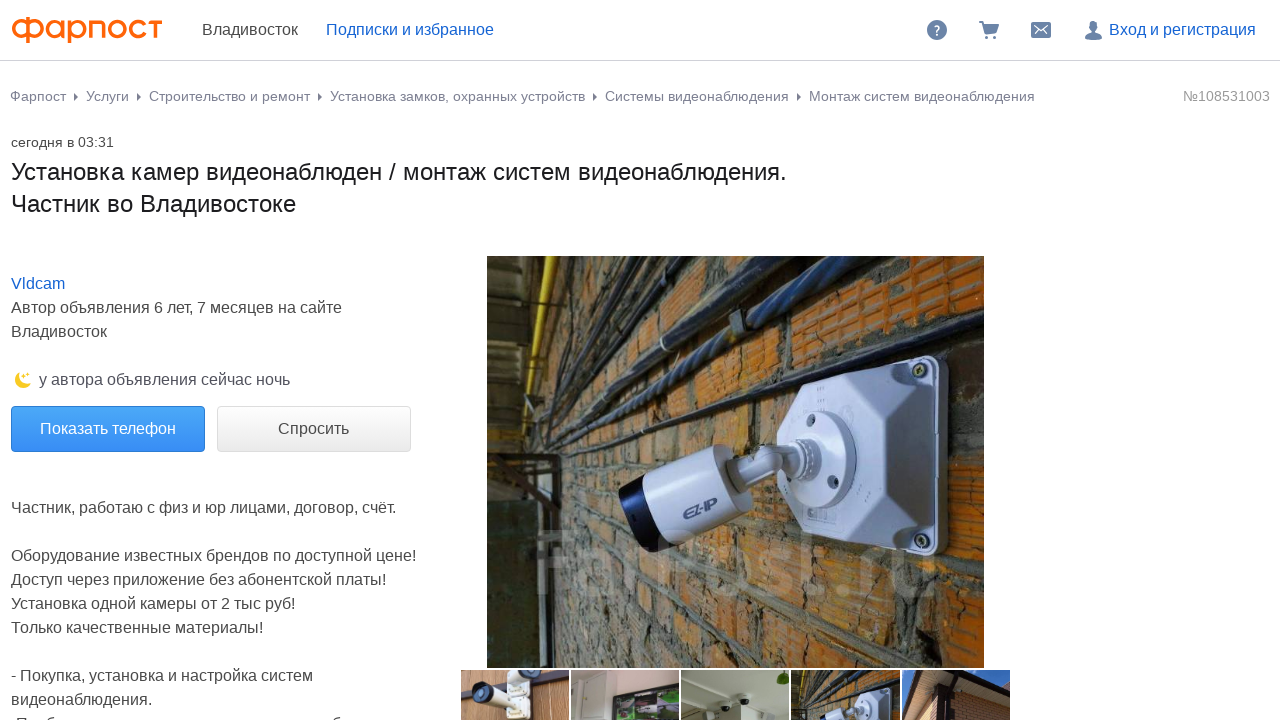

Item page loaded successfully
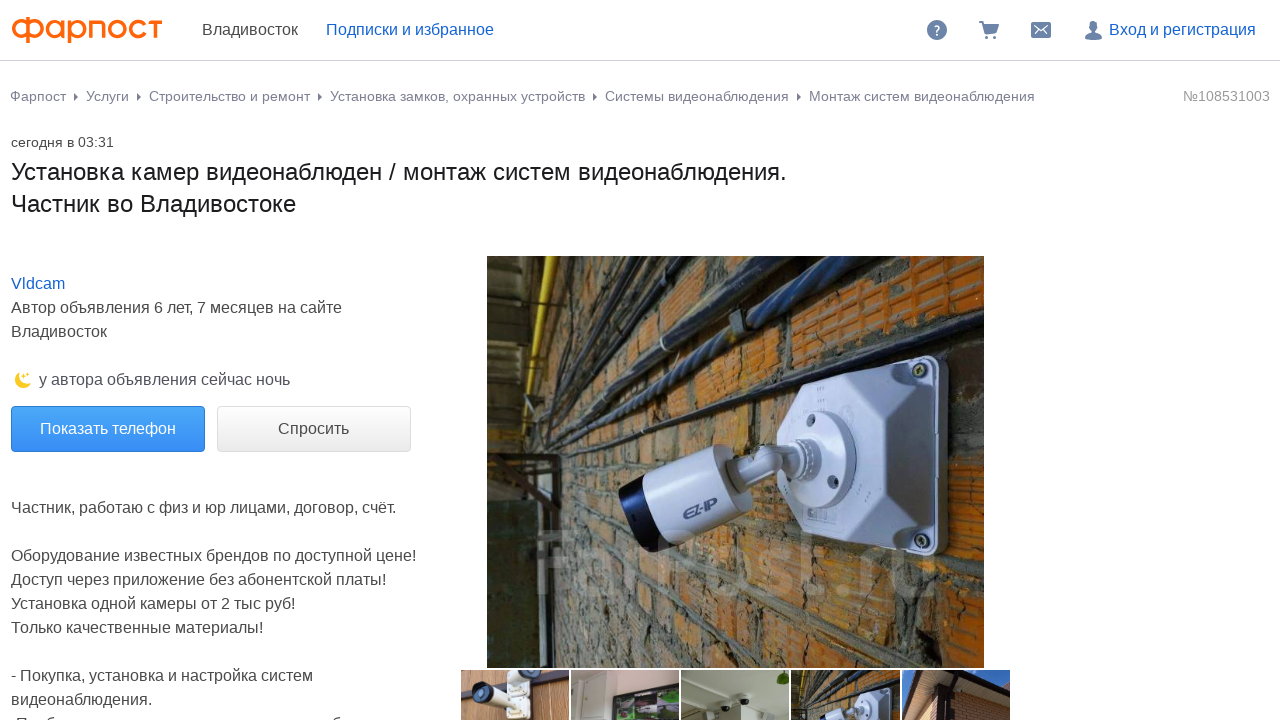

Closed item page tab
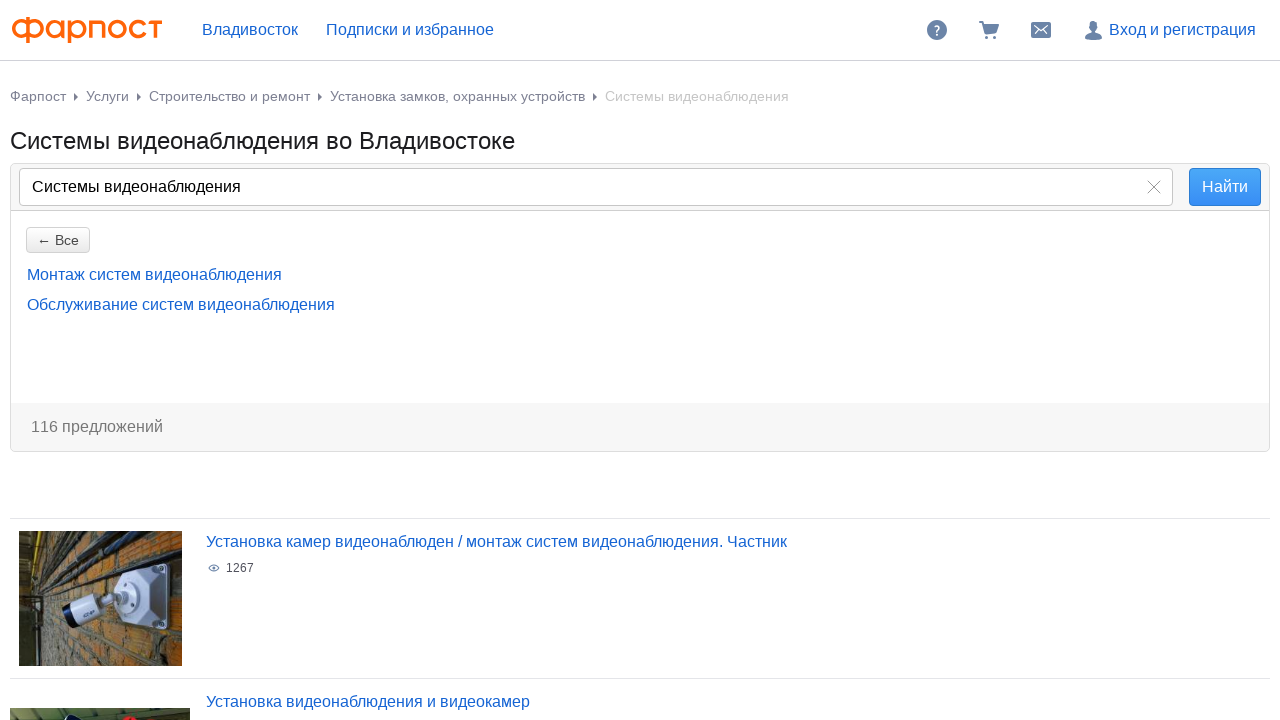

Opened new tab for item
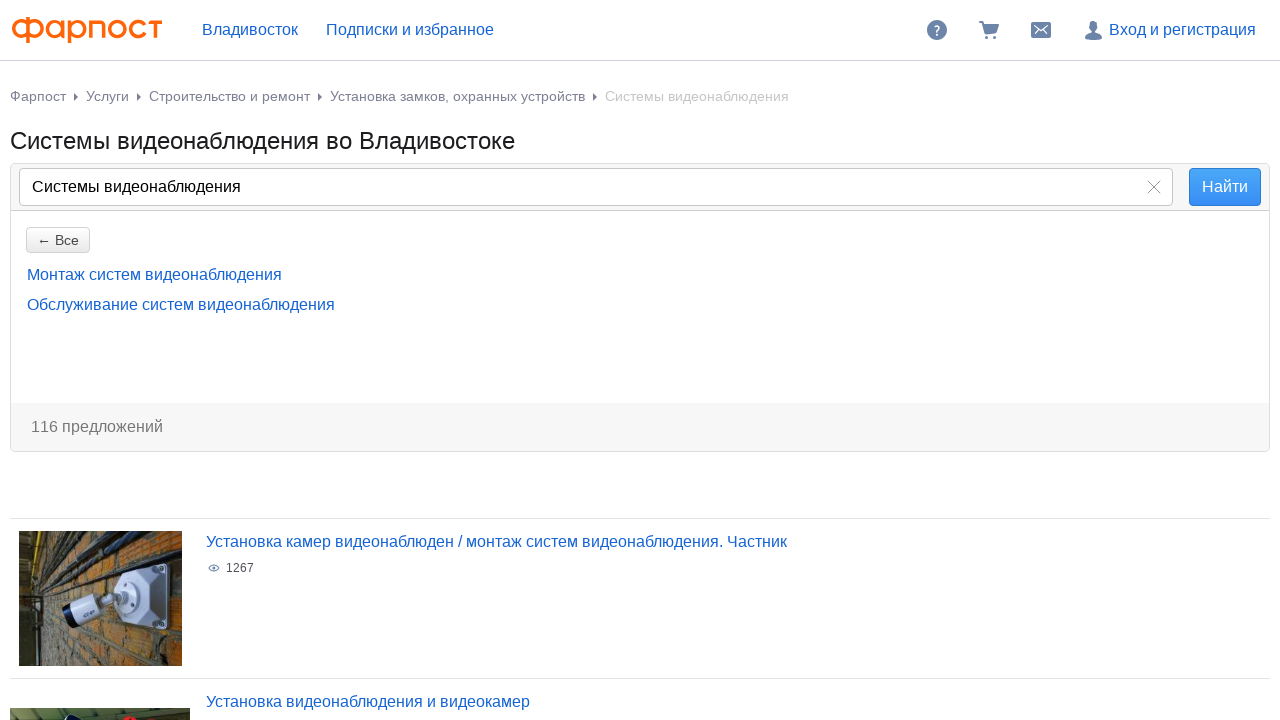

Navigated to item page: /vladivostok/service/construction/guard/ustanovka-videonabljudenija-i-videokamer-48135390.html
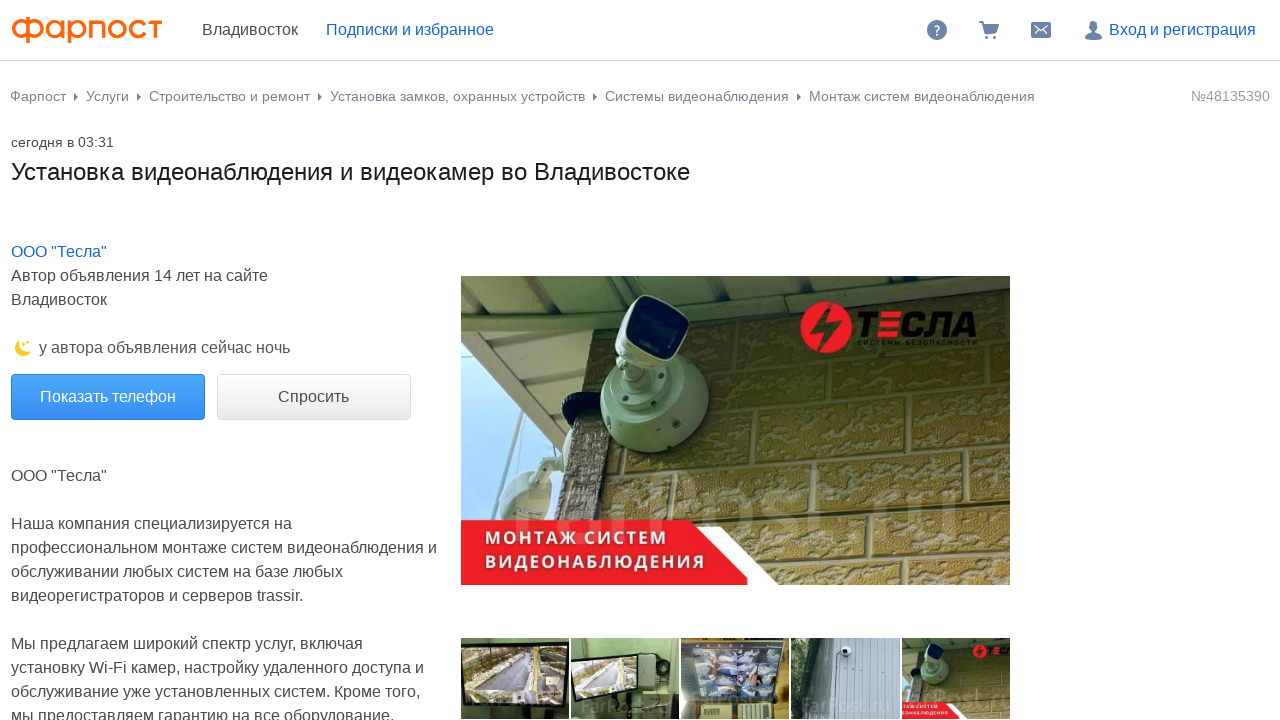

Item page loaded successfully
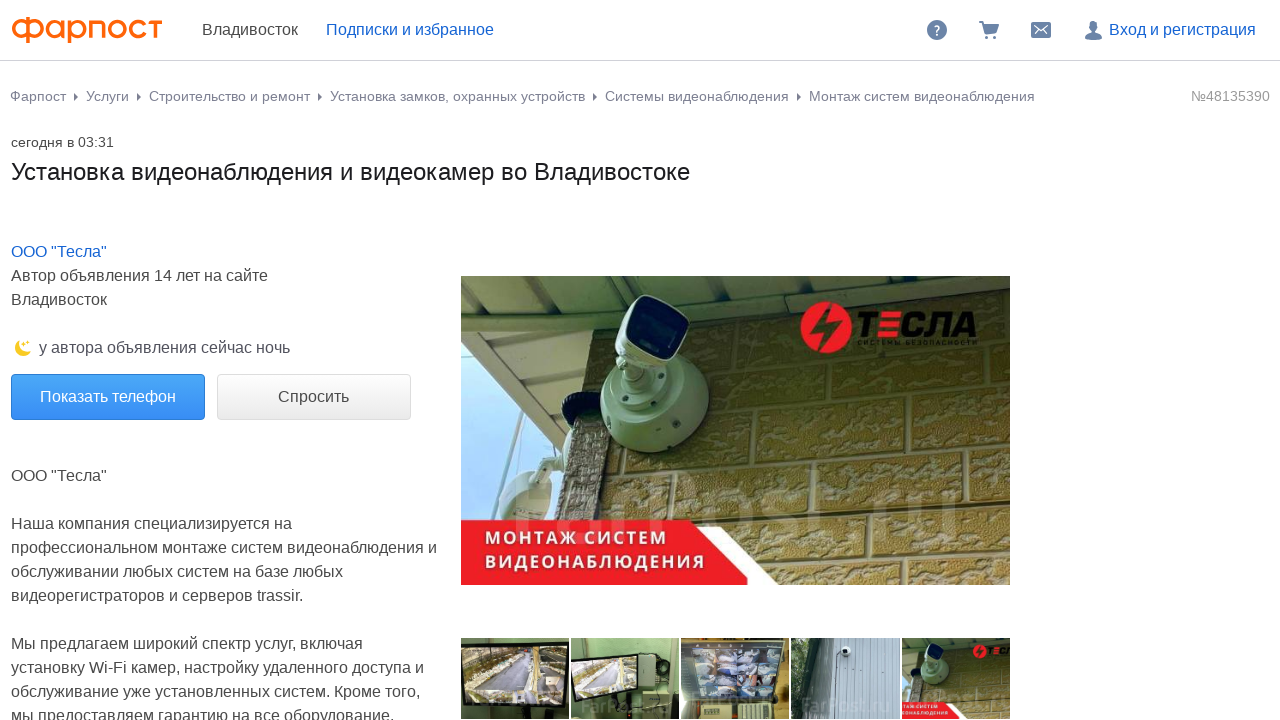

Closed item page tab
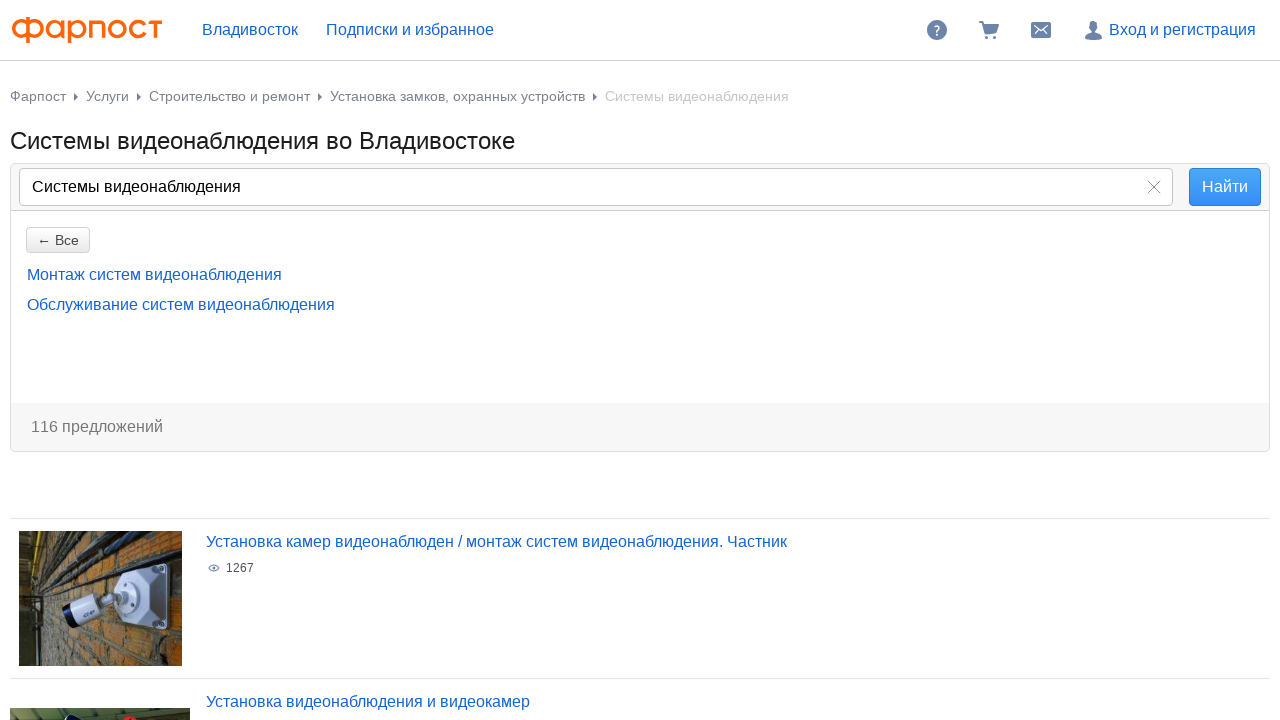

Opened new tab for item
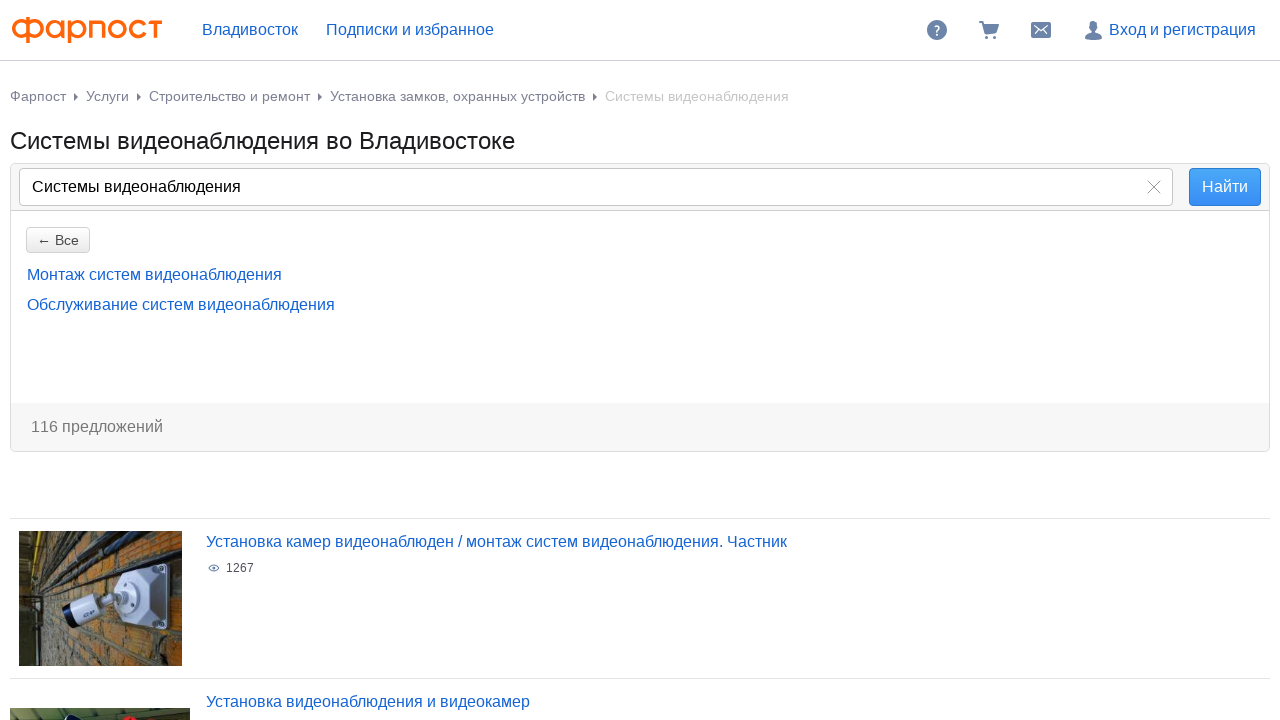

Navigated to item page: /vladivostok/service/construction/guard/ustanovka-i-obsluzhivanie-videonabljudenie-domofony-skud-signalizacii-133142650.html
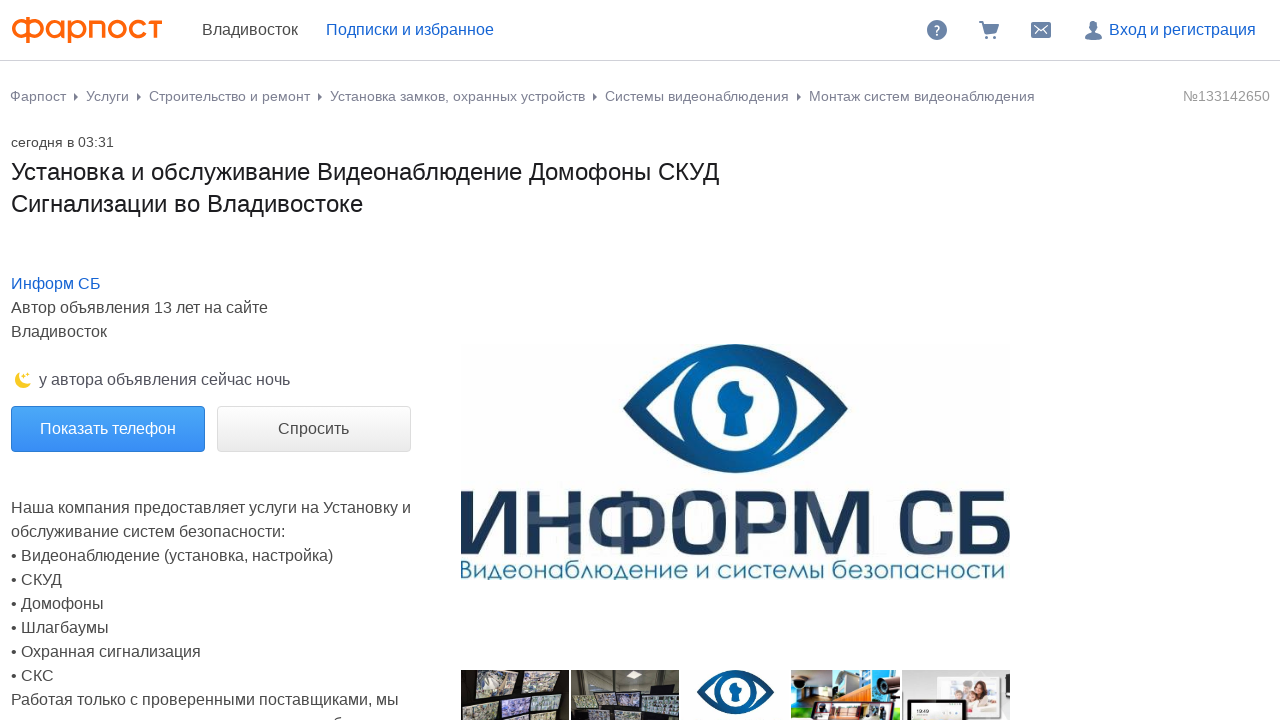

Item page loaded successfully
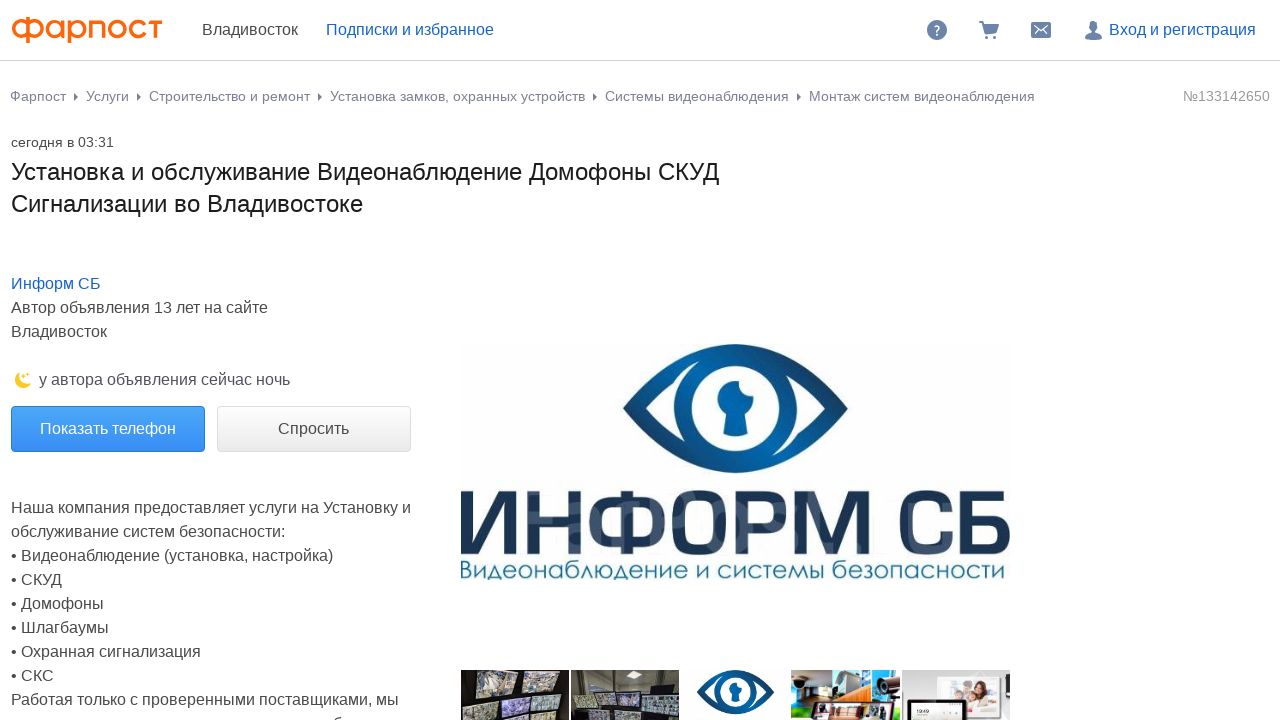

Closed item page tab
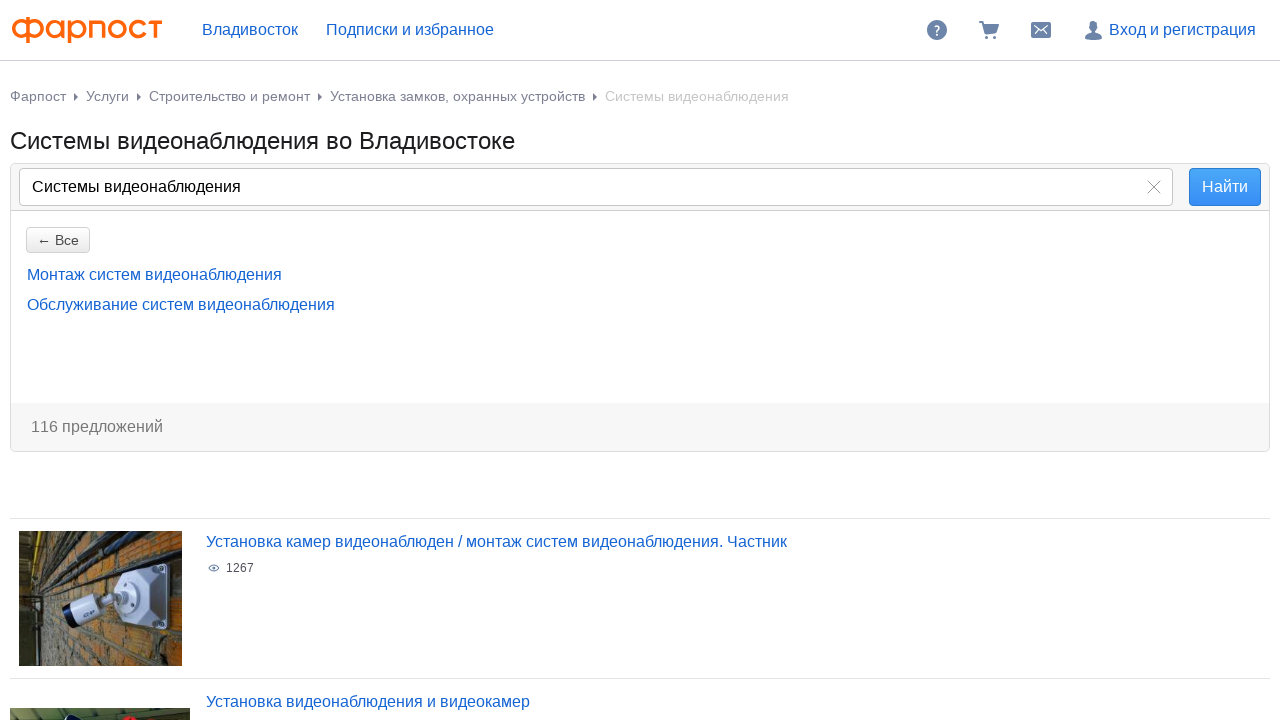

Opened new tab for item
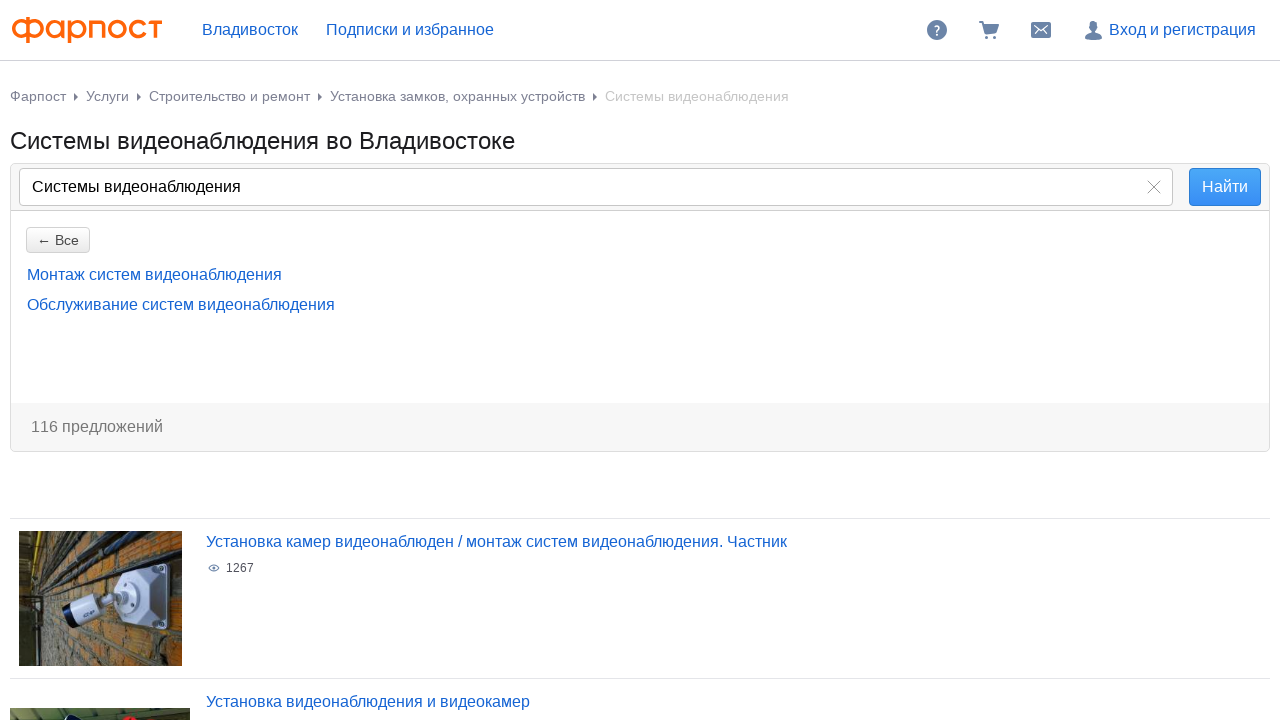

Navigated to item page: /vladivostok/service/construction/guard/videonabljudenie-ustanovka-prodazha-nastrojka-videokamer-ip-68025010.html
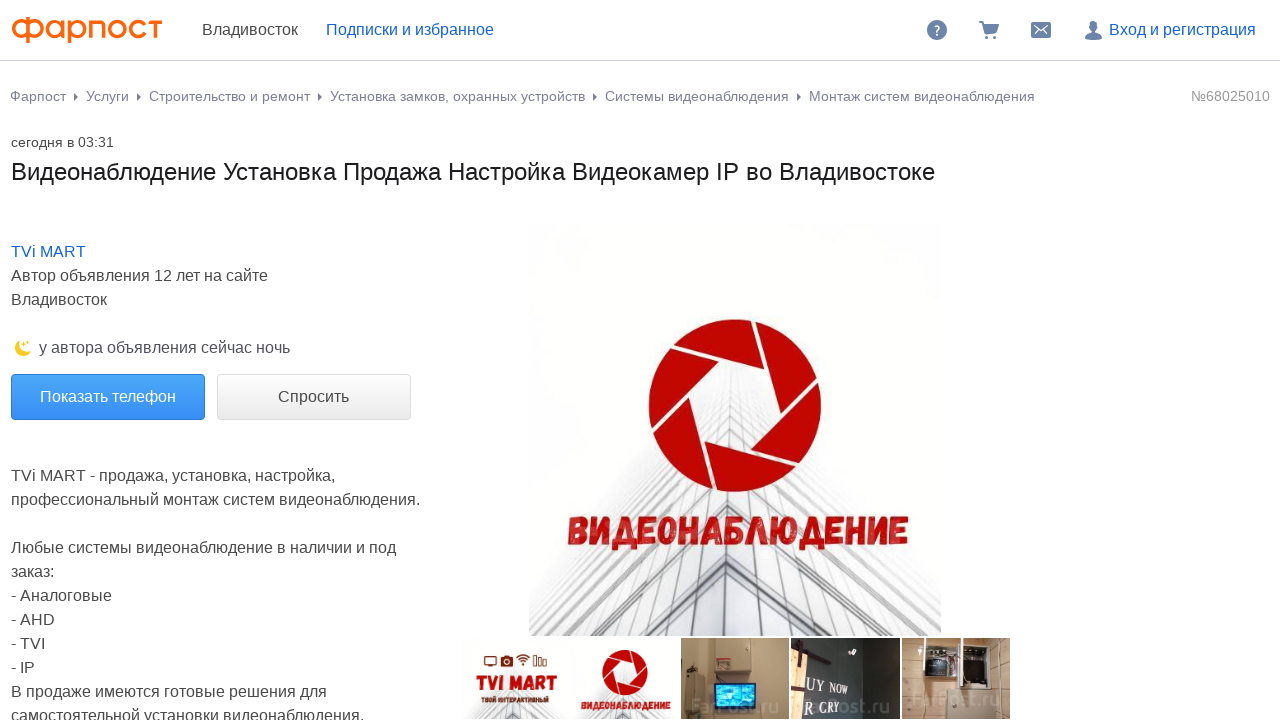

Item page loaded successfully
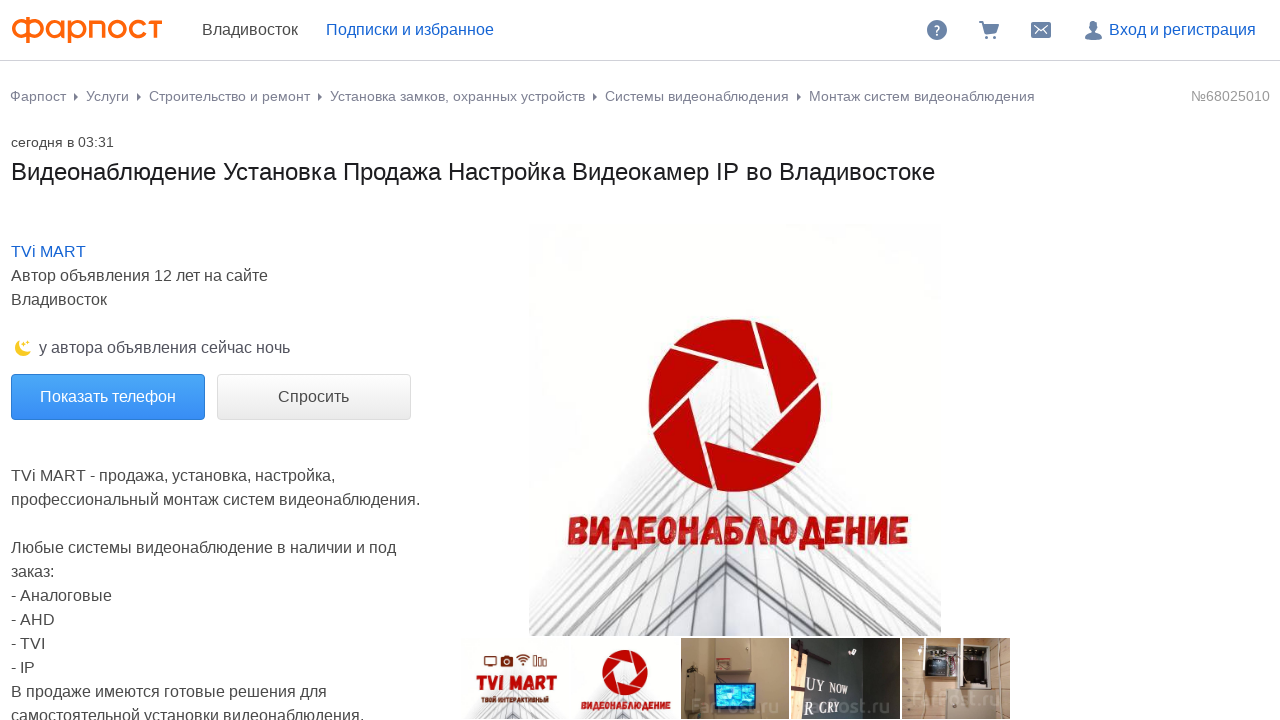

Closed item page tab
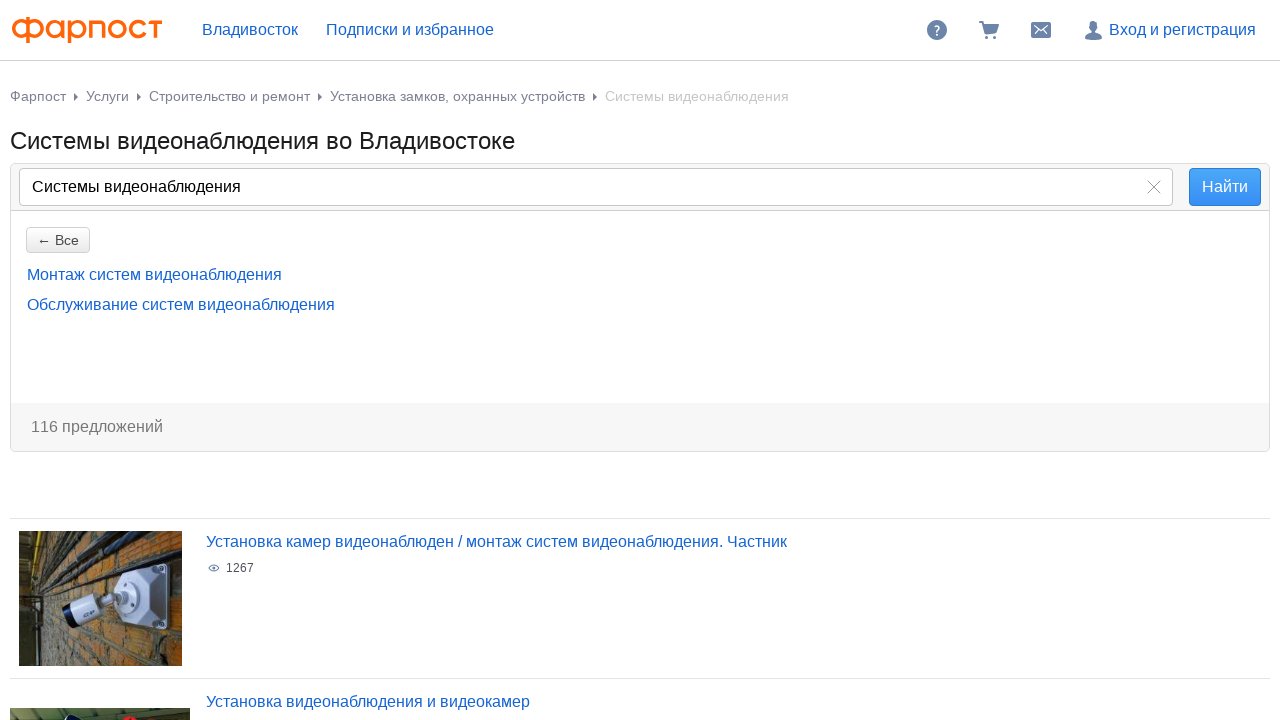

Opened new tab for item
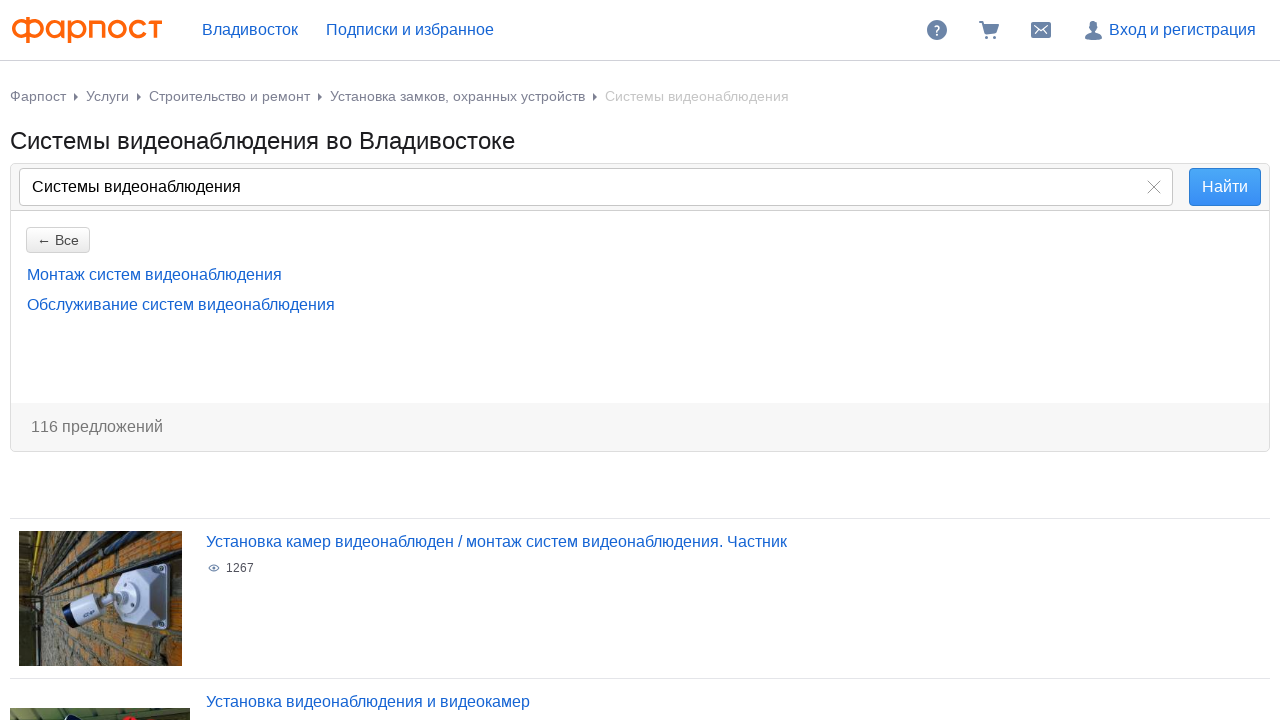

Navigated to item page: /vladivostok/service/construction/guard/videonabljudenie-ohranno-pozharnye-sistemy-umnyj-dom-avtomatika-130891360.html
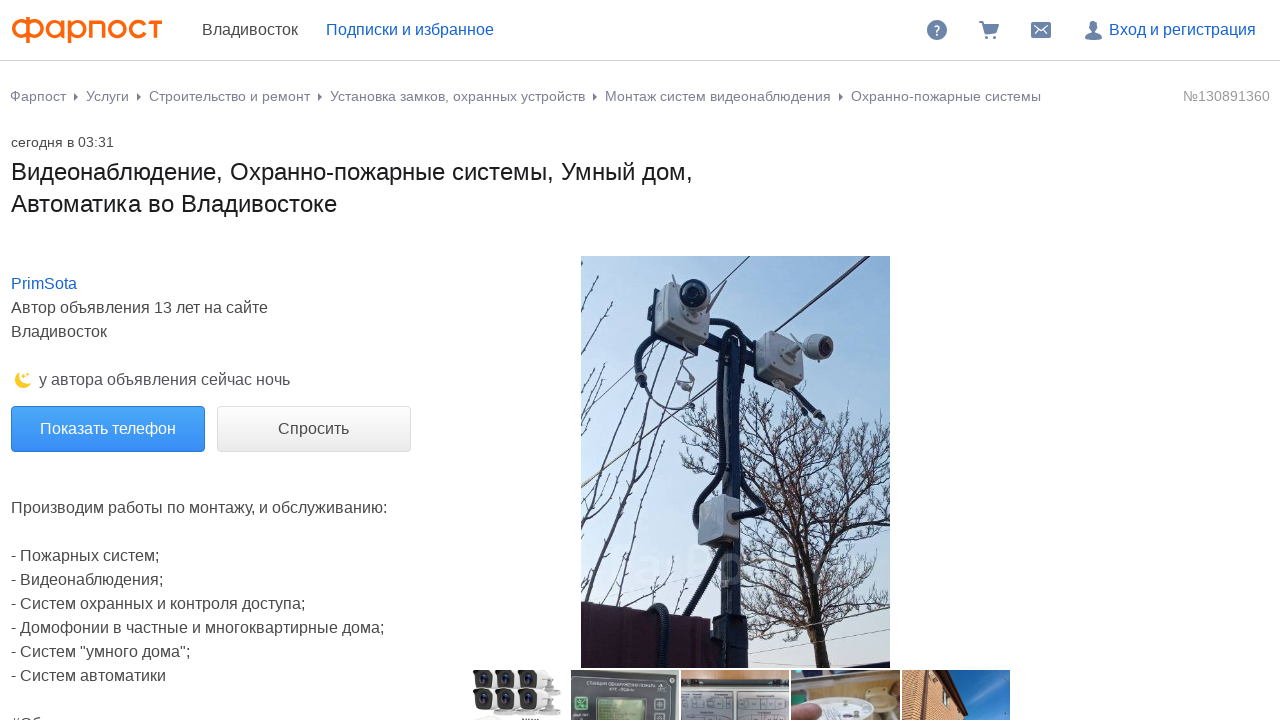

Item page loaded successfully
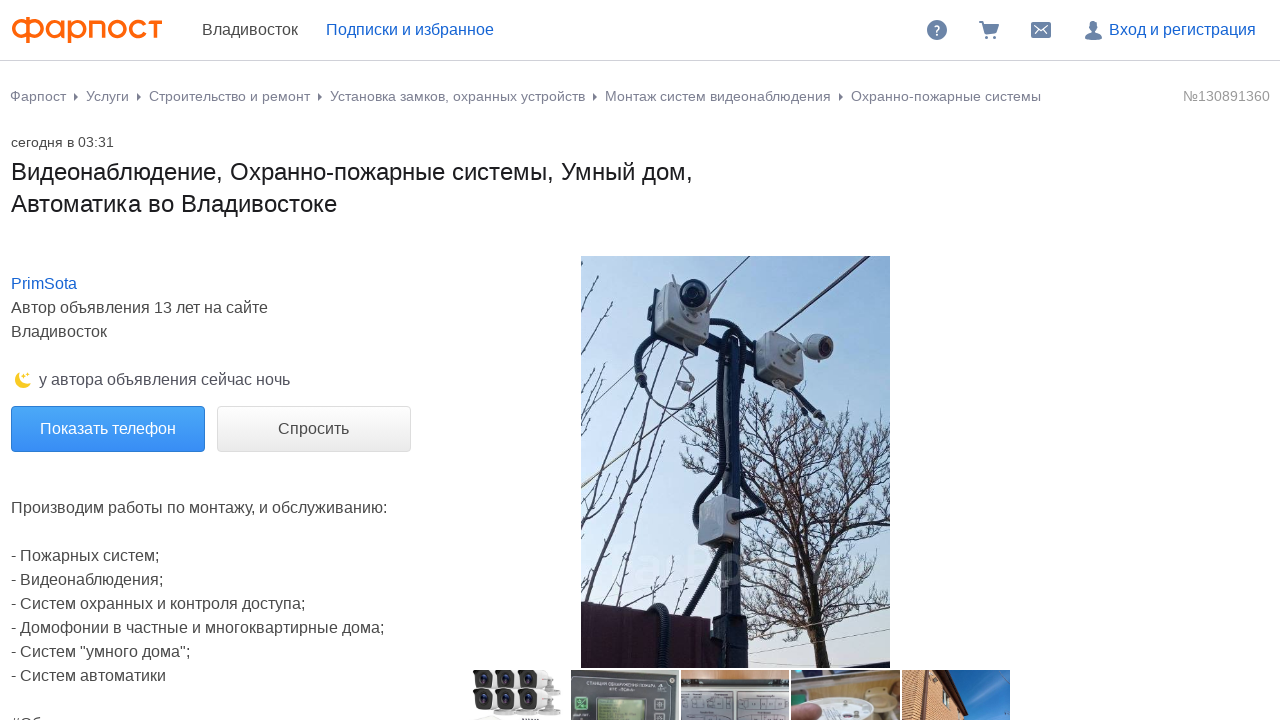

Closed item page tab
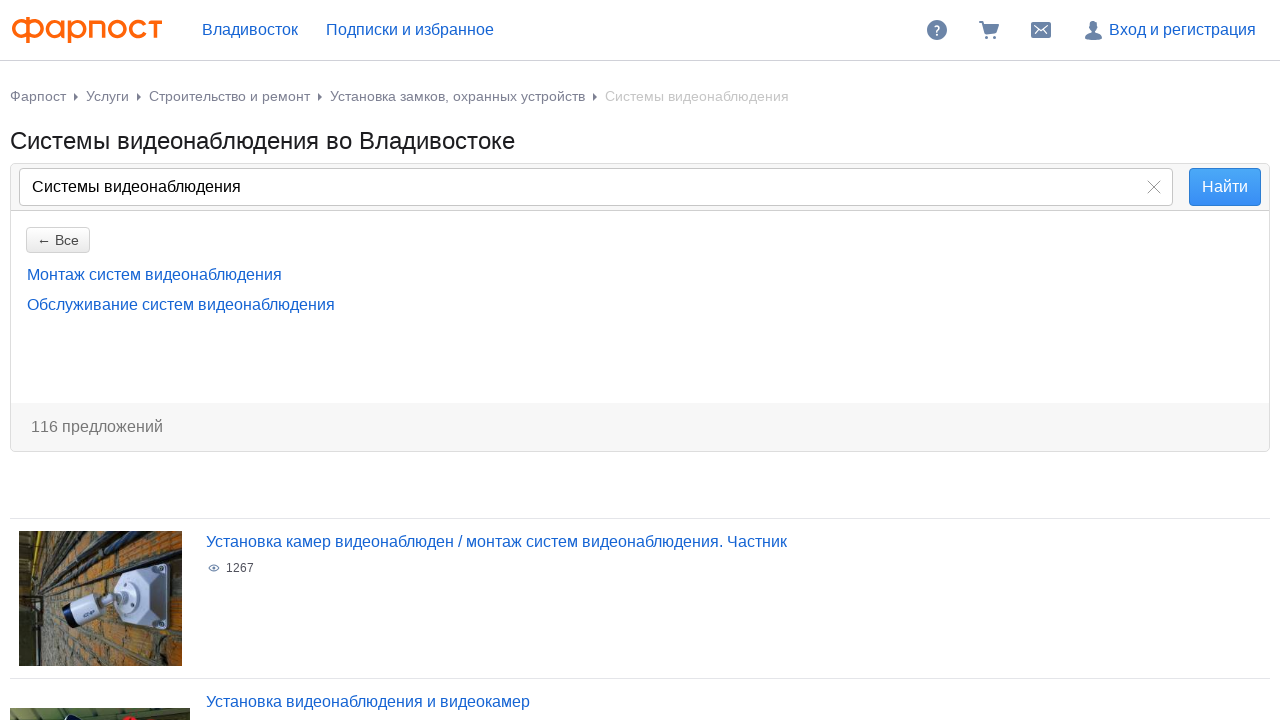

Opened new tab for item
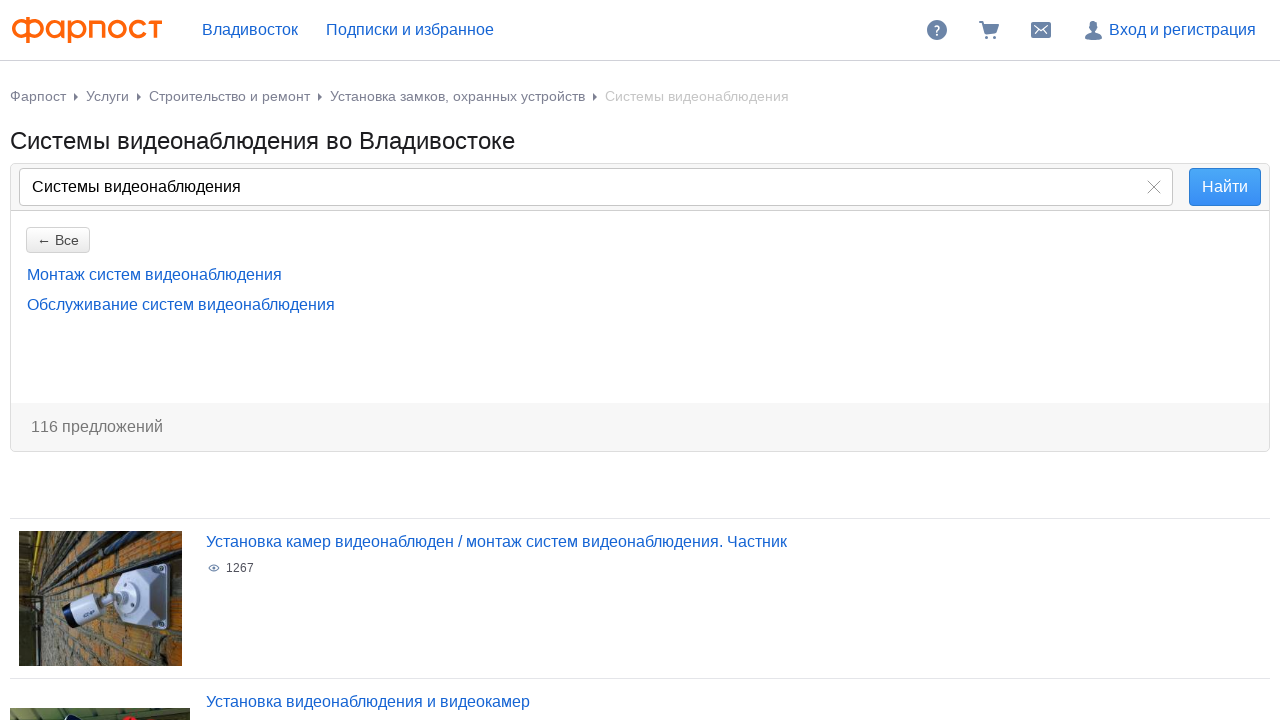

Navigated to item page: /vladivostok/service/construction/guard/ustanovka-montazh-sistem-videonabljudenija-ustanovka-kamer-49347578.html
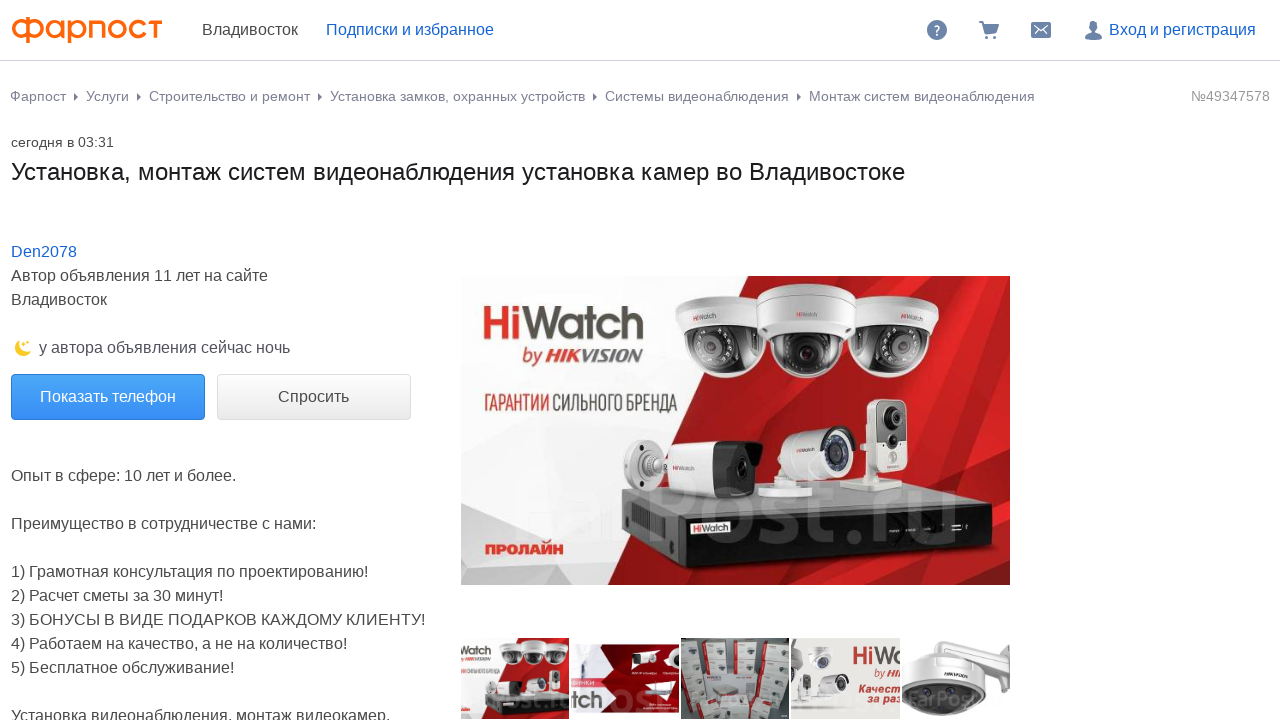

Item page loaded successfully
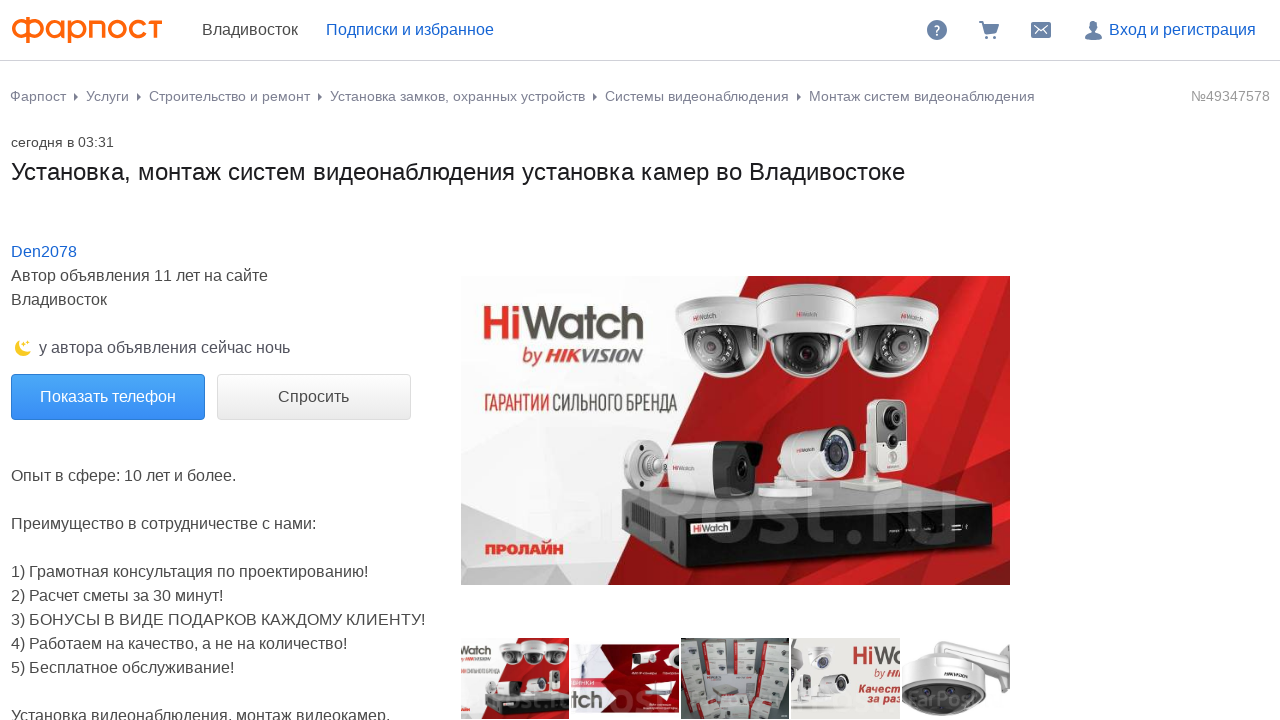

Closed item page tab
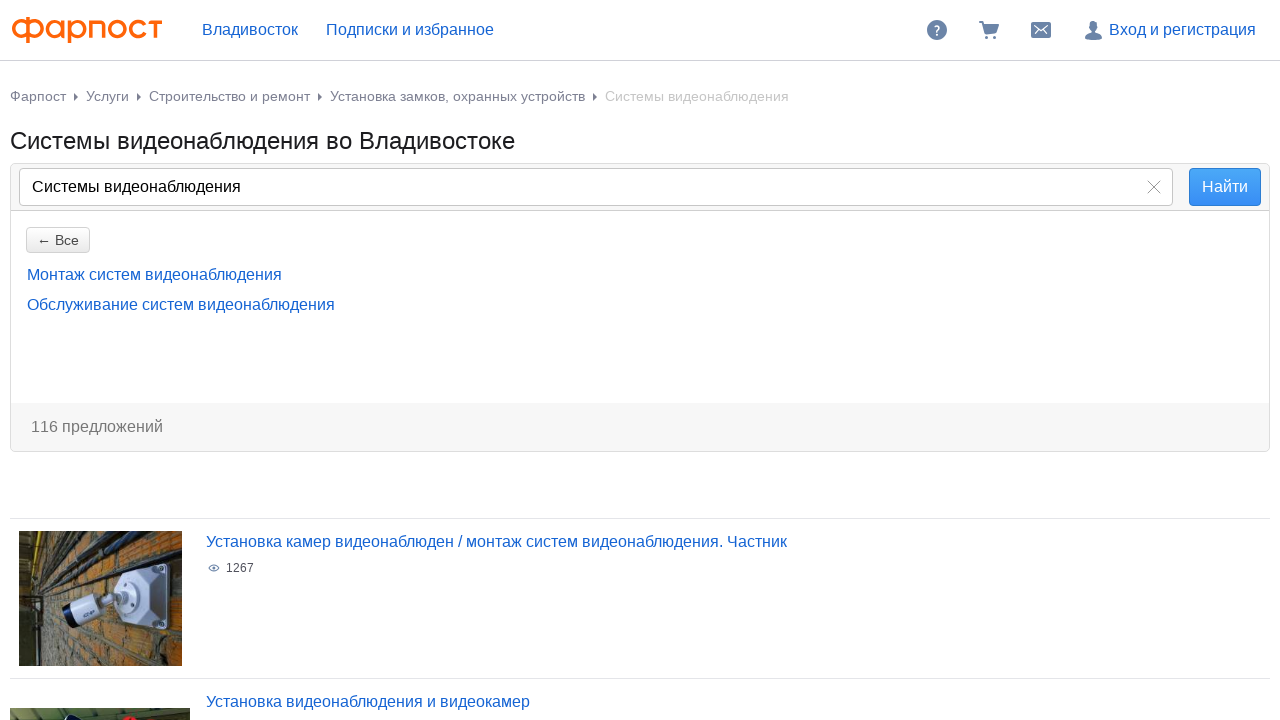

Opened new tab for item
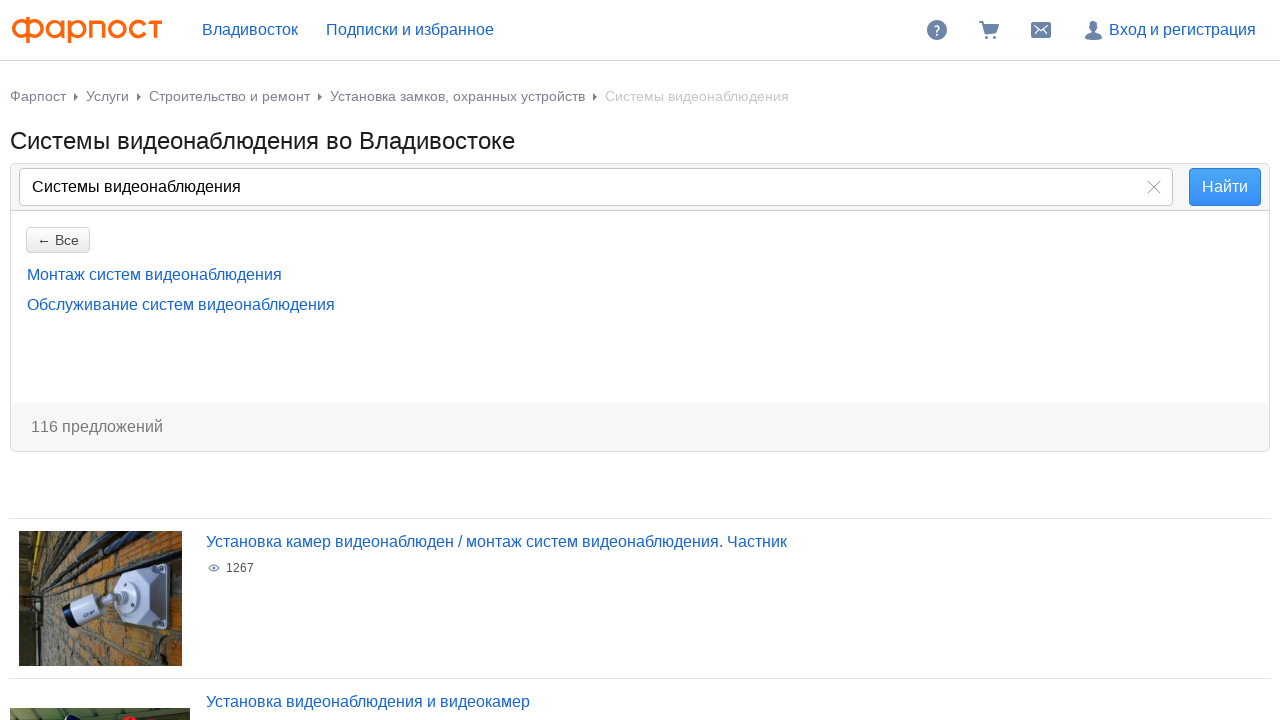

Navigated to item page: /vladivostok/service/construction/guard/kamery-videonabljudenija-domofonnye-sistemy-sistemy-kontrolja-dostupa-64702322.html
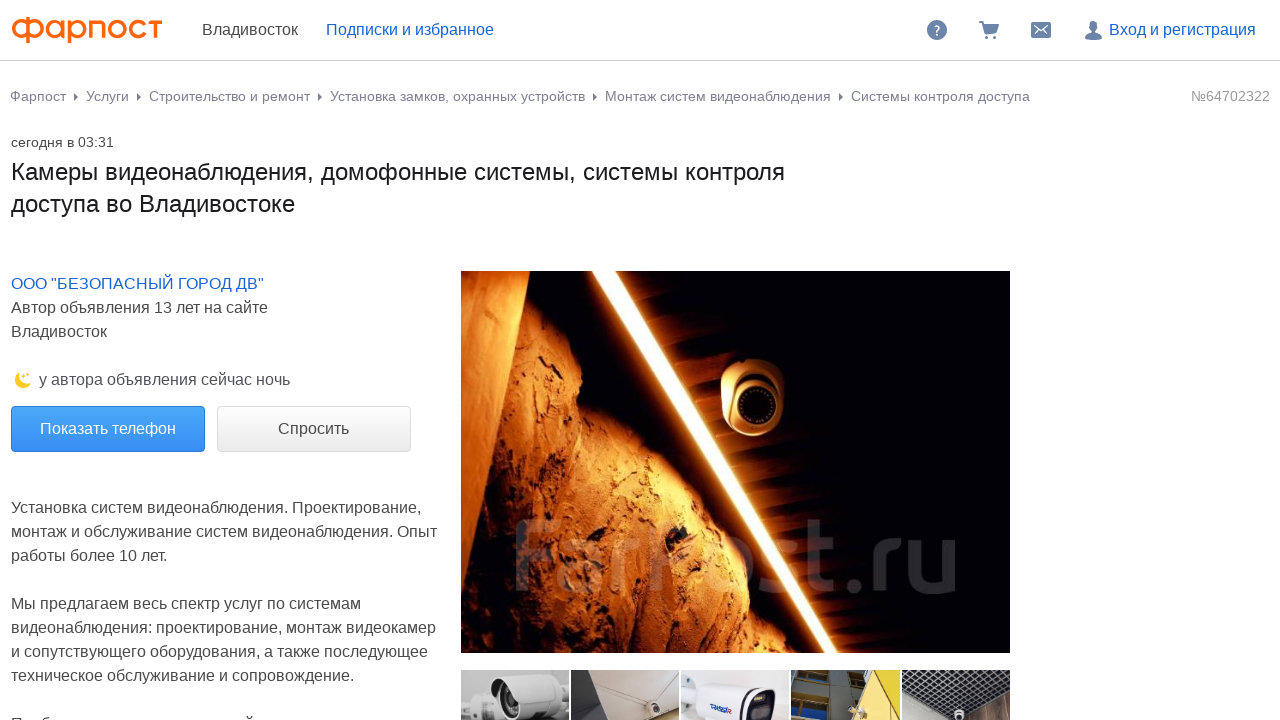

Item page loaded successfully
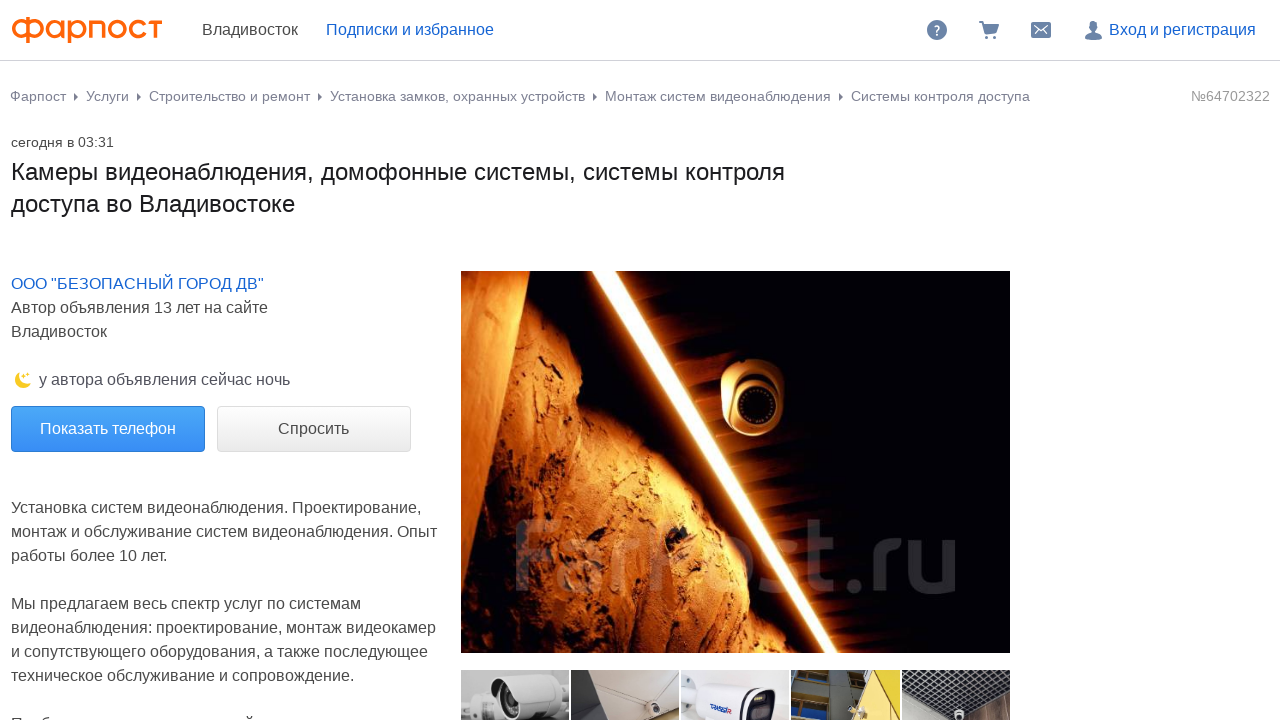

Closed item page tab
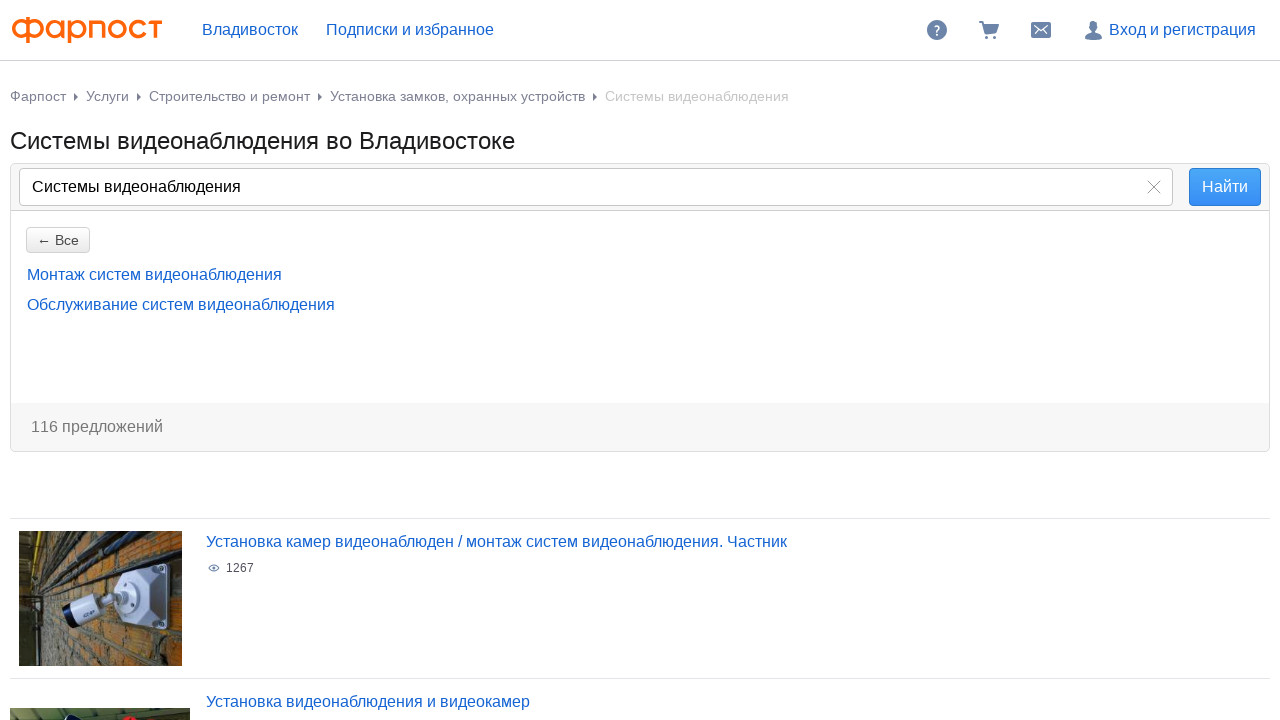

Opened new tab for item
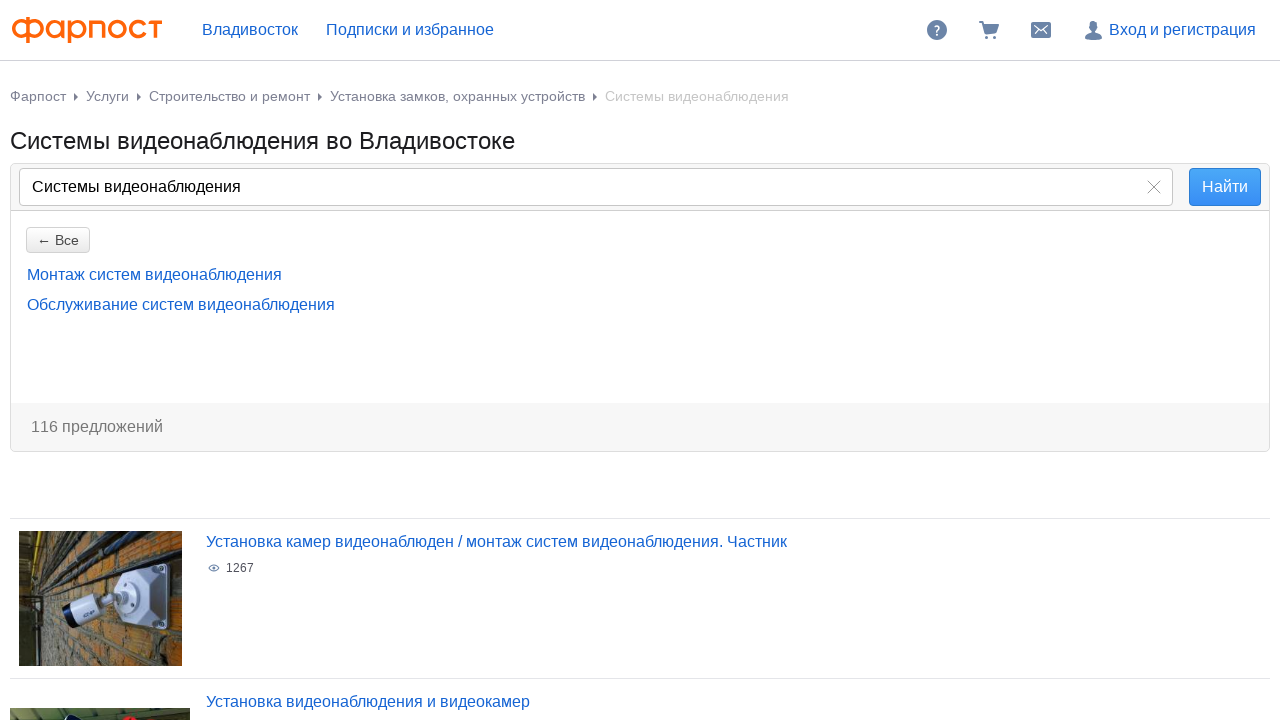

Navigated to item page: /vladivostok/service/construction/guard/videonabljudenie-ustanovka-kamer-i-ohrannyh-sistem-133386931.html
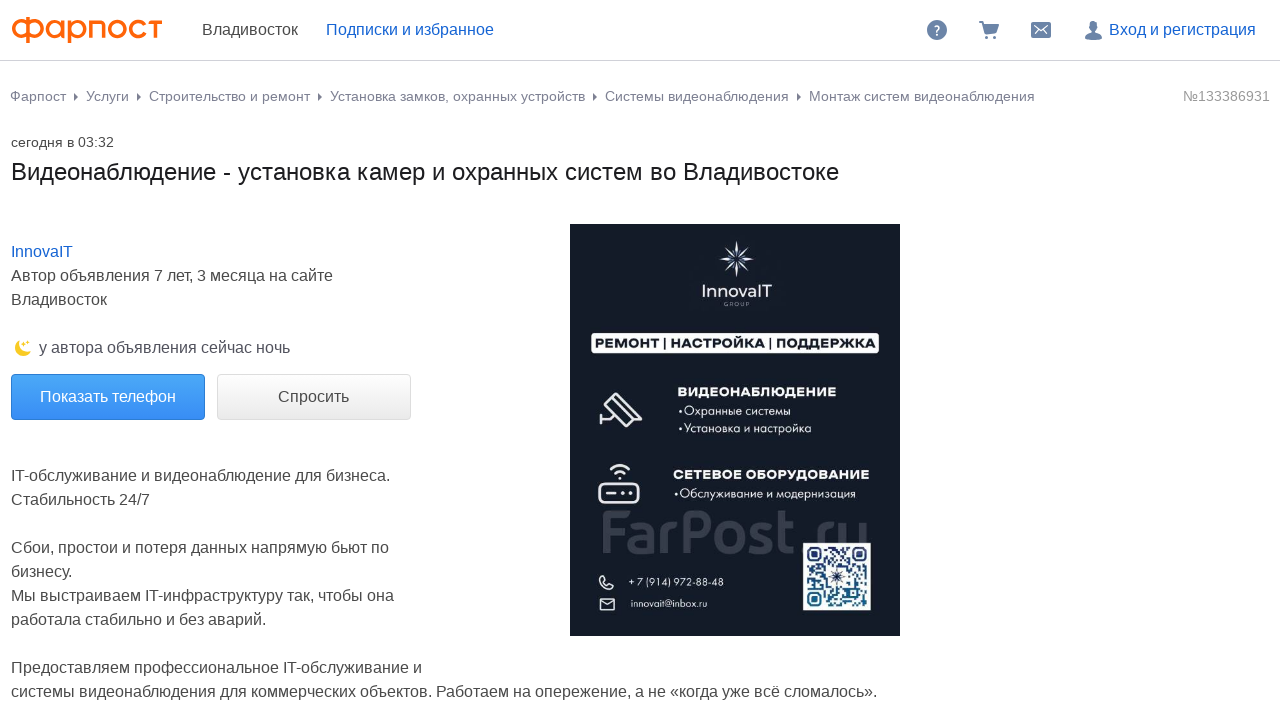

Item page loaded successfully
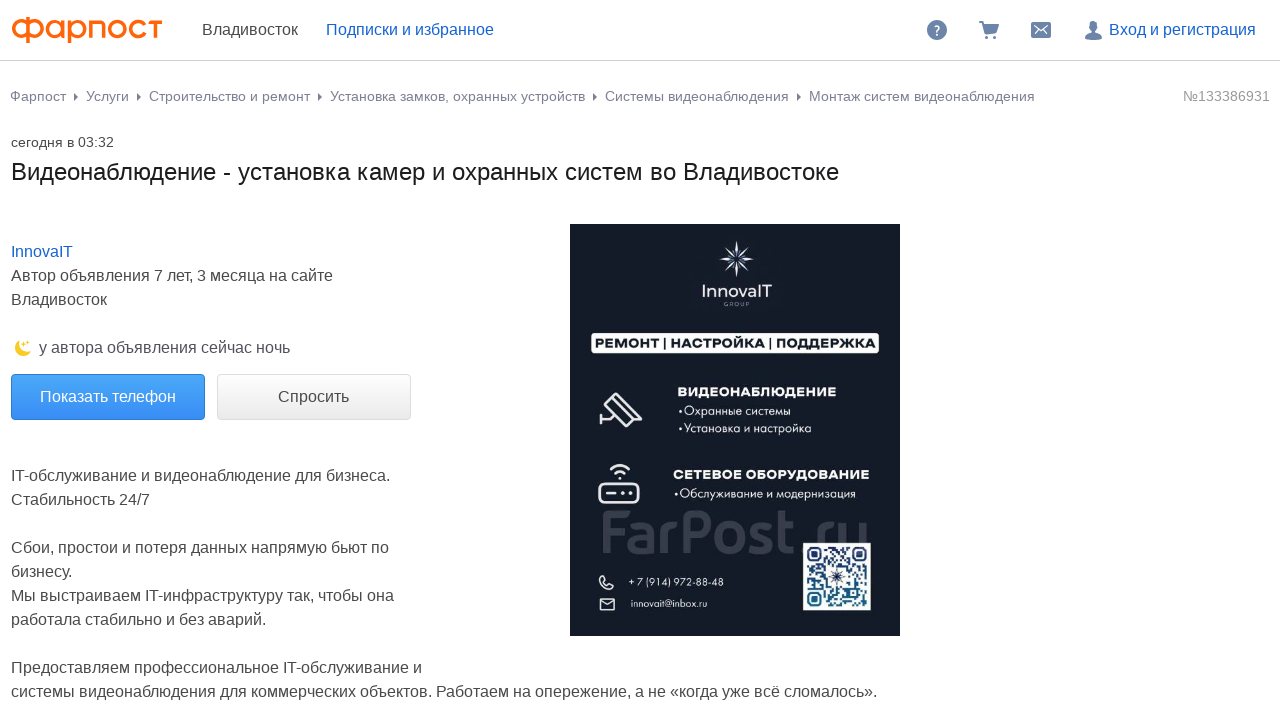

Closed item page tab
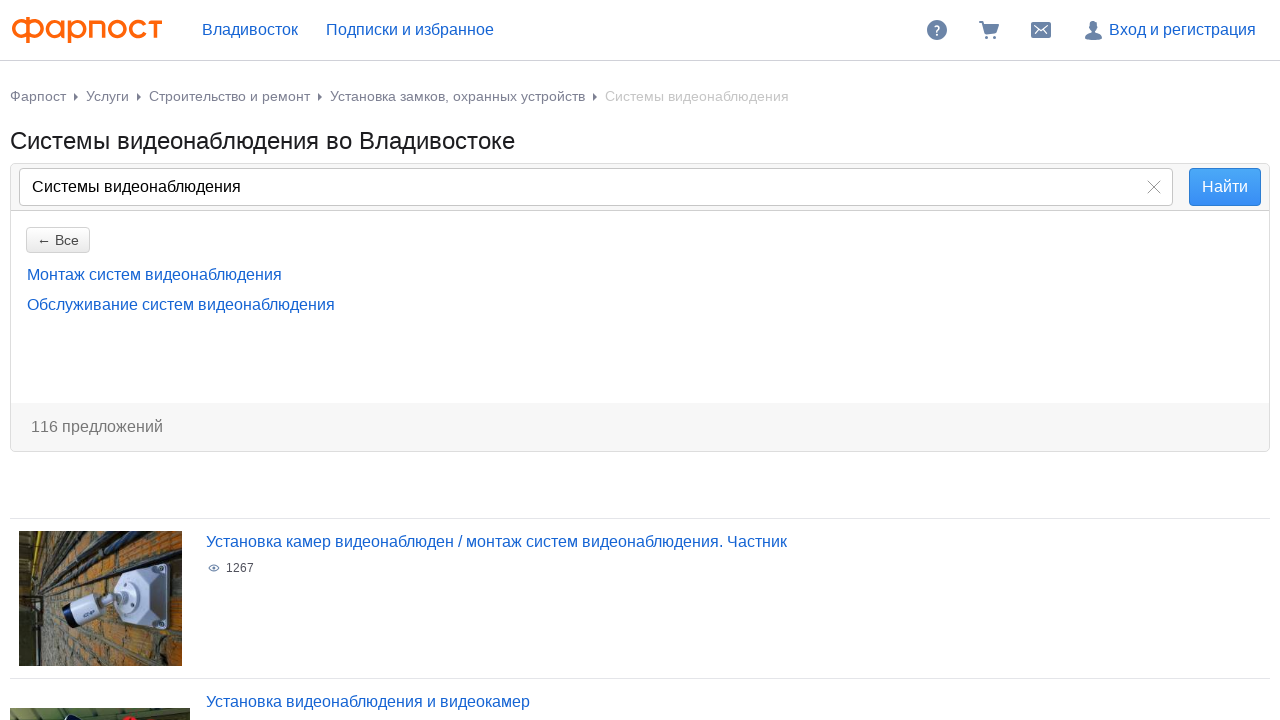

Opened new tab for item
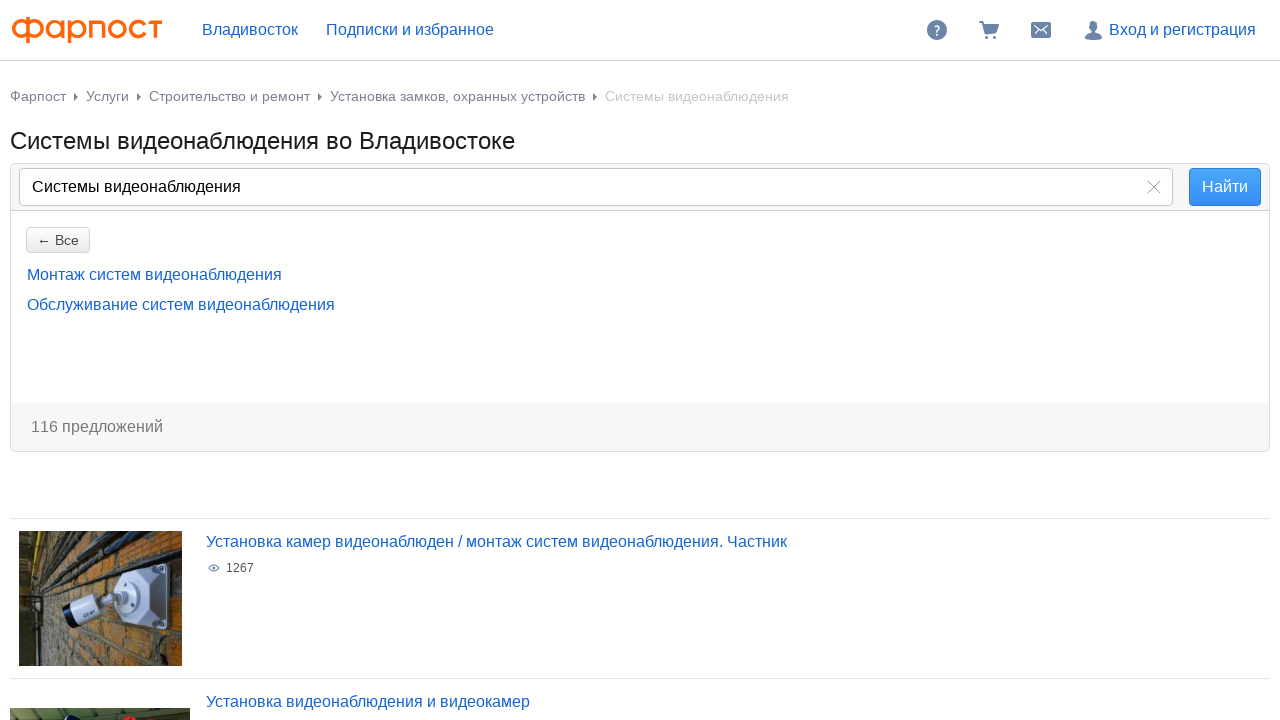

Navigated to item page: /vladivostok/service/construction/guard/ustanovka-videonabljudenija-ot-vladrec-shou-rum-obsluzhivanie-montazh-107283220.html
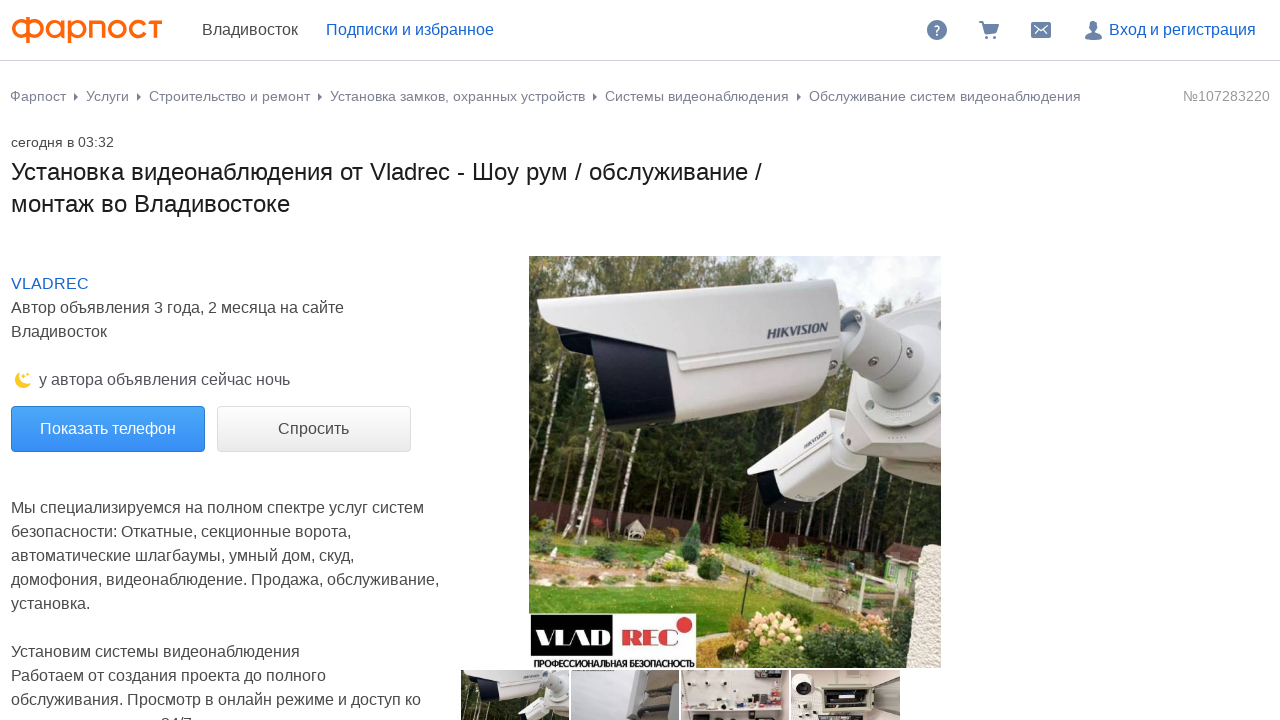

Item page loaded successfully
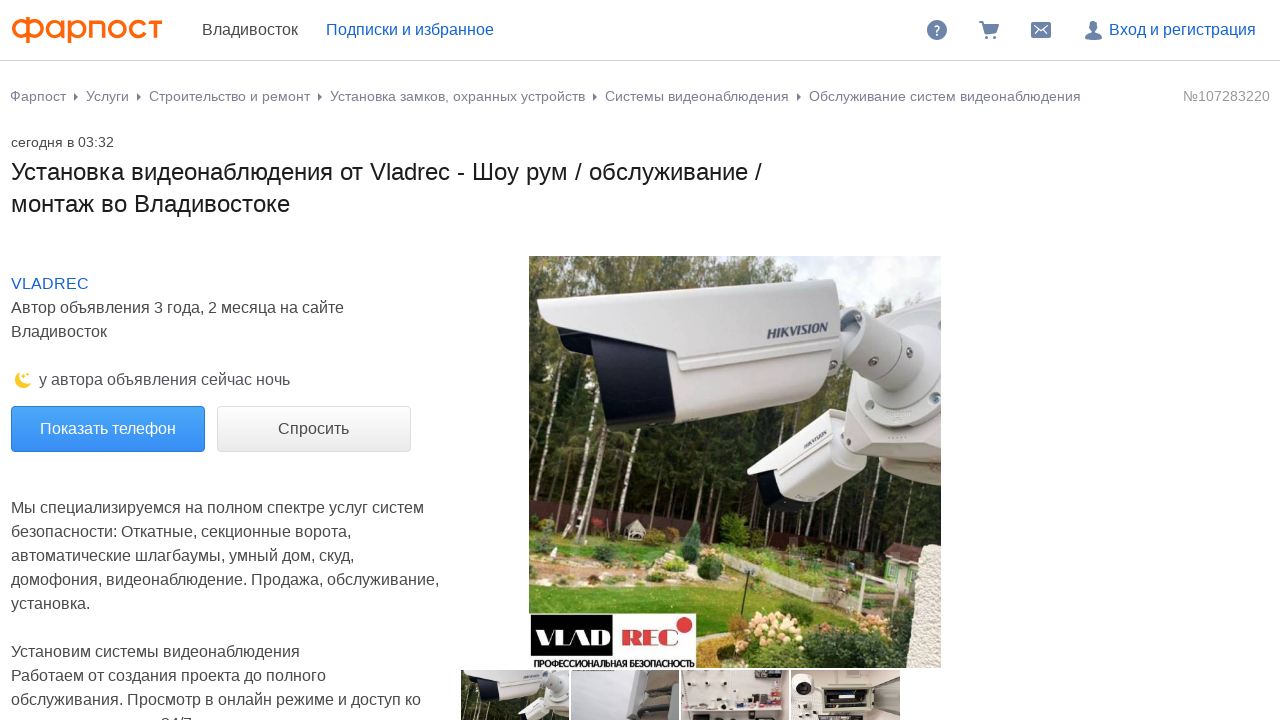

Closed item page tab
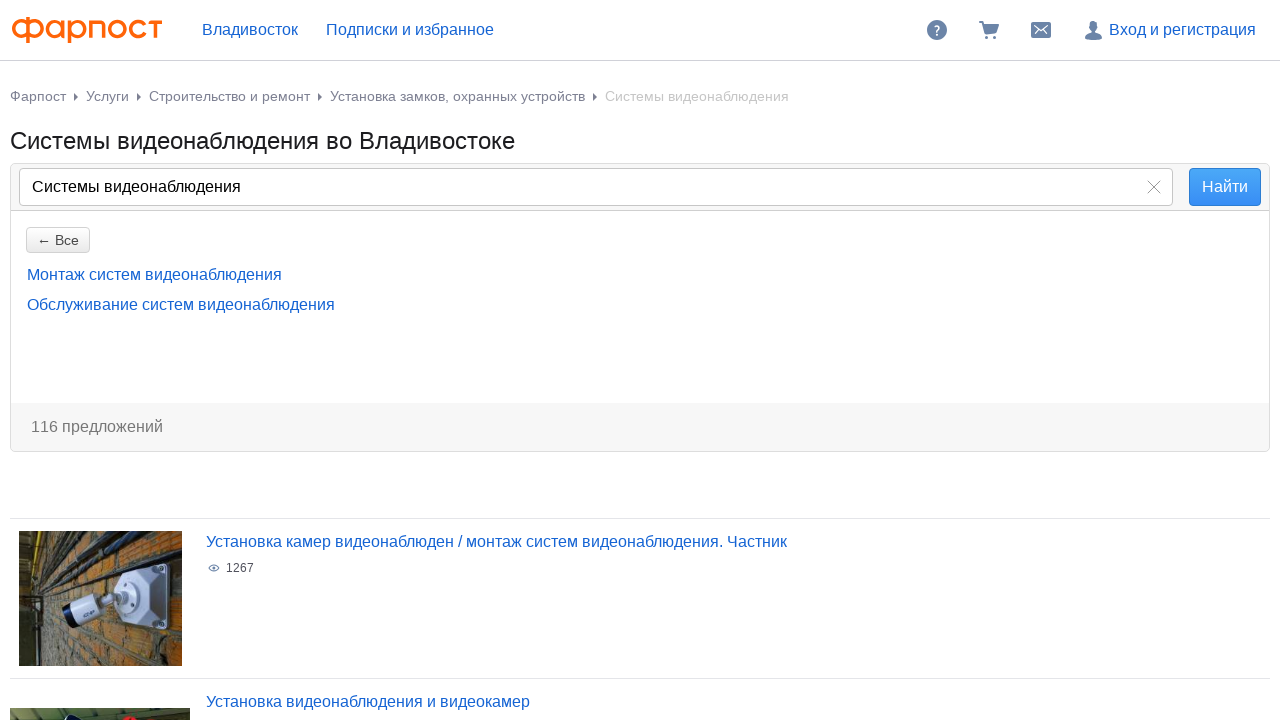

Opened new tab for item
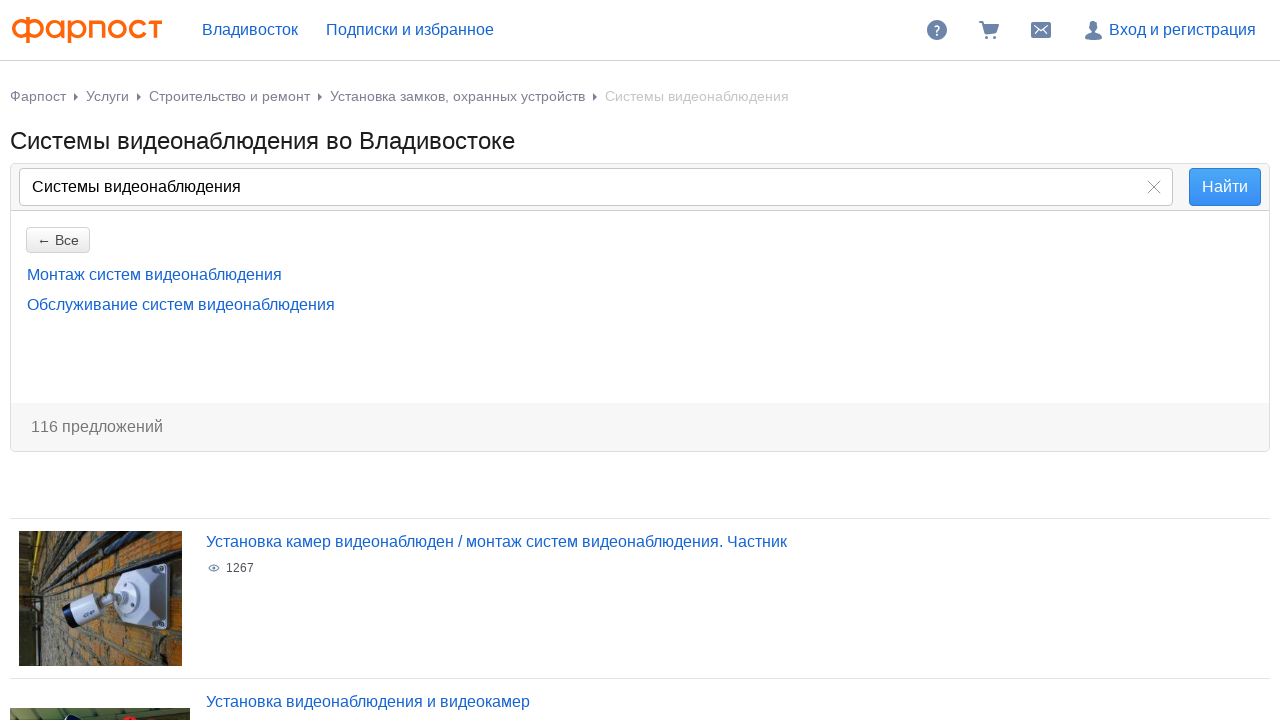

Navigated to item page: /vladivostok/service/construction/guard/ustanovka-avtomatiki-dlja-otkatnyh-vorot_shlagbaumov_videonabljudenija-130225182.html
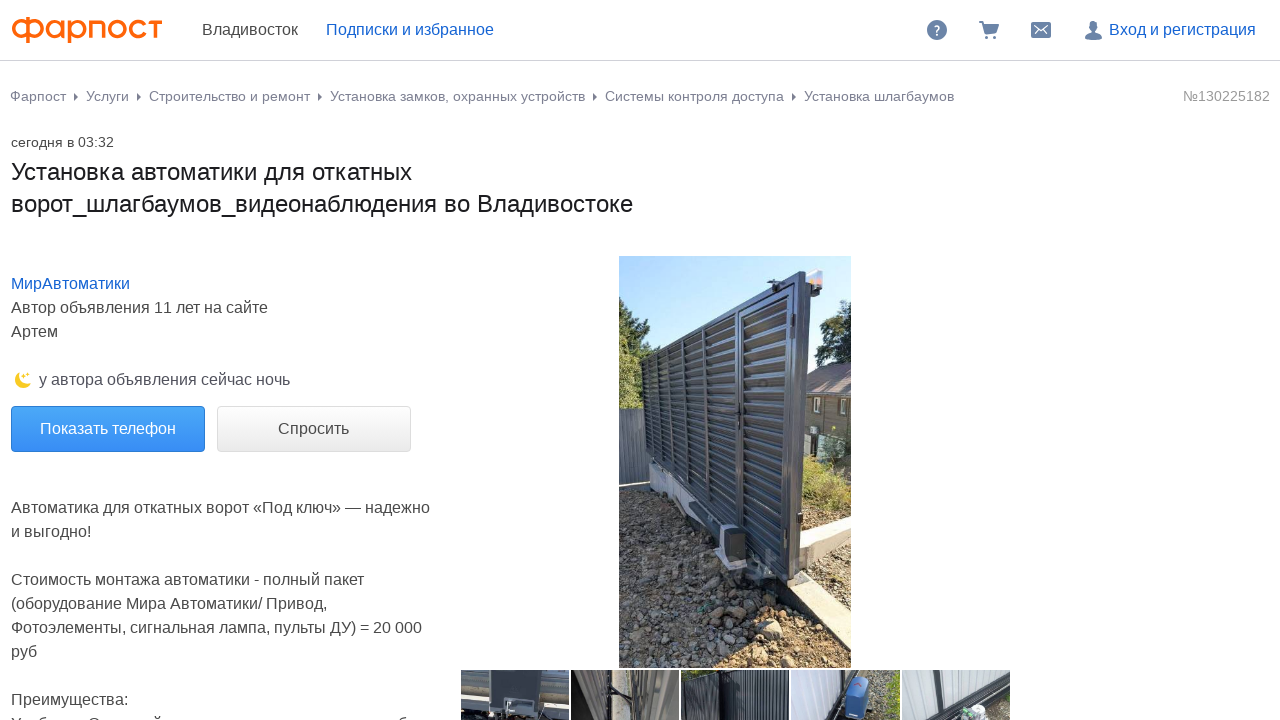

Item page loaded successfully
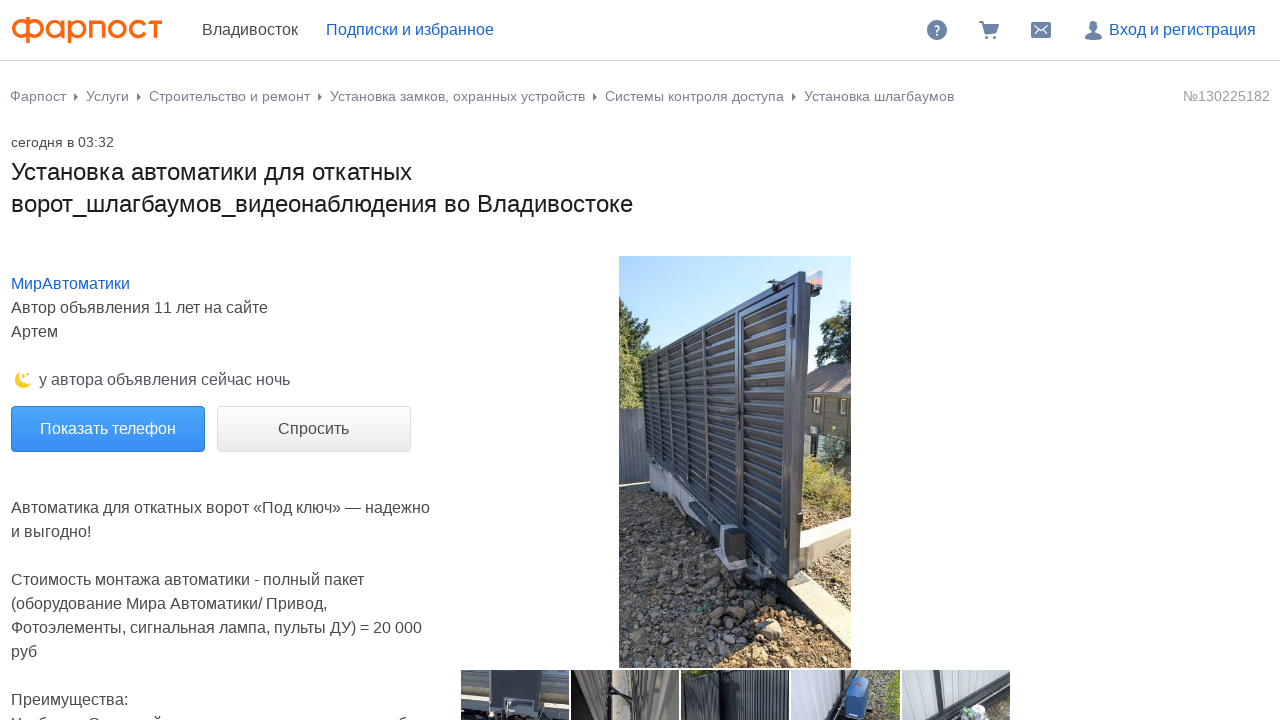

Closed item page tab
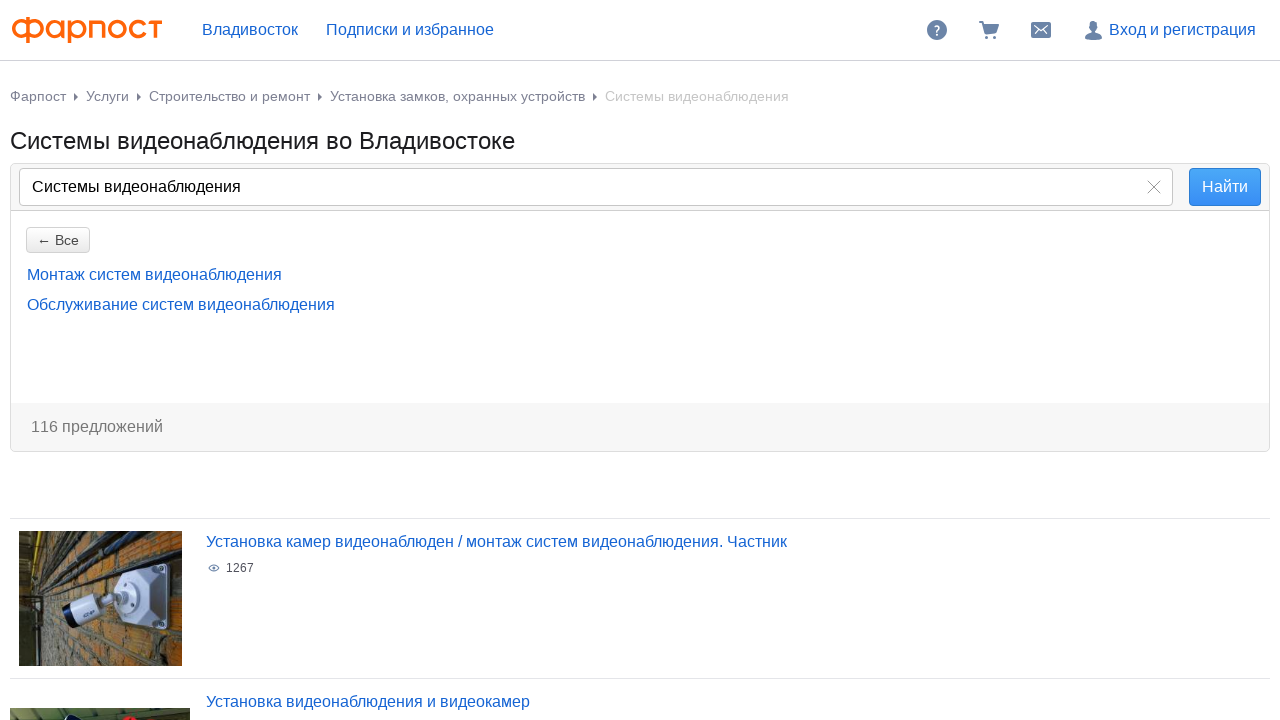

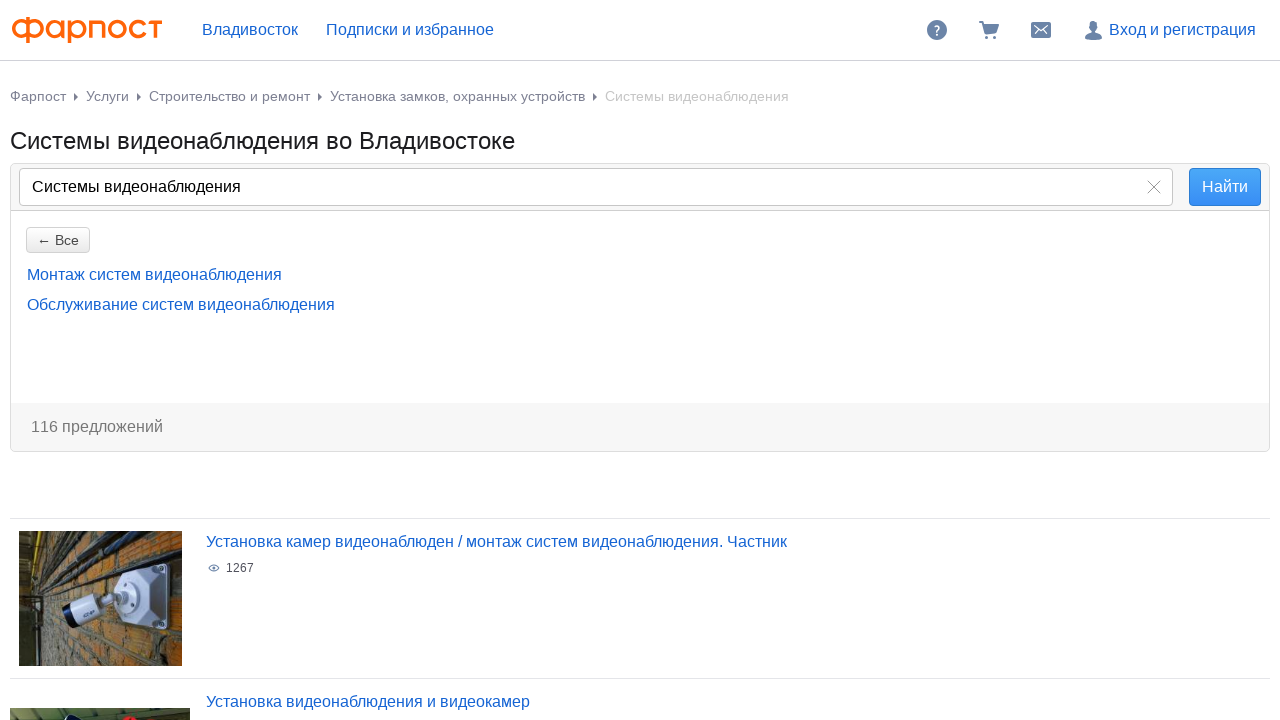